Tests footer link navigation by clicking each footer link and navigating back to the original page

Starting URL: https://naveenautomationlabs.com/opencart/index.php?route=account/login

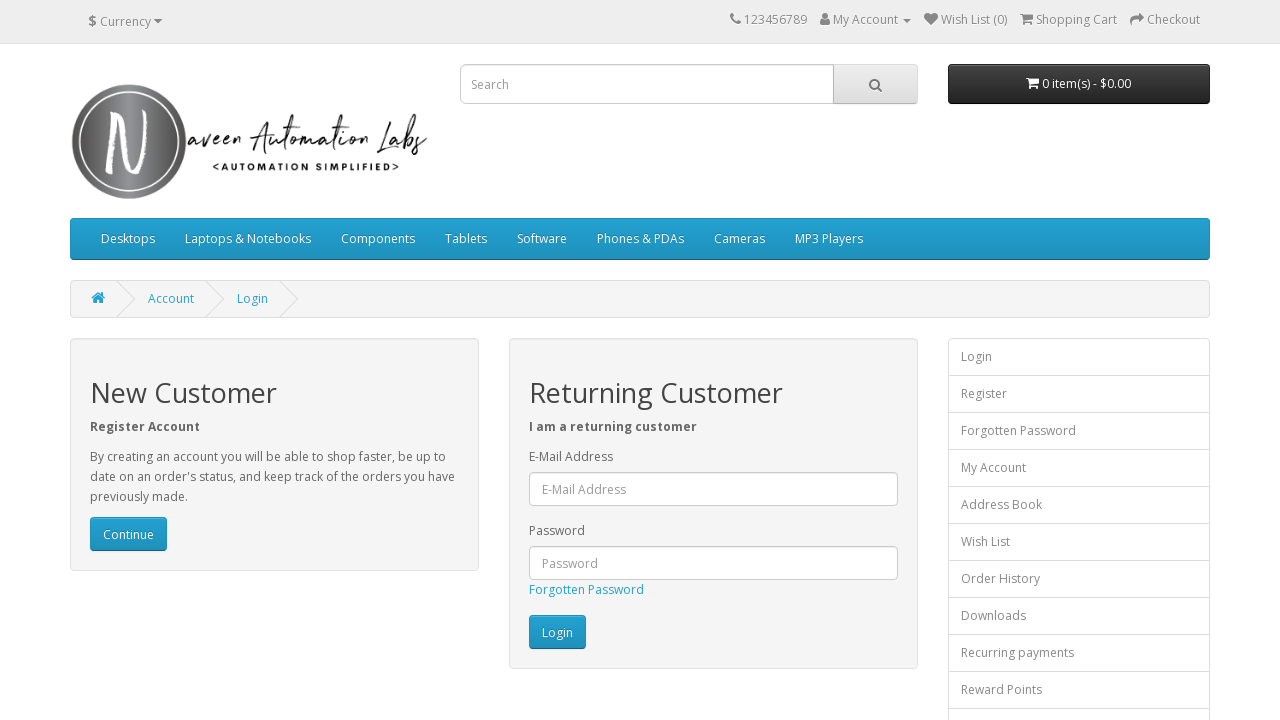

Retrieved all footer links from the page
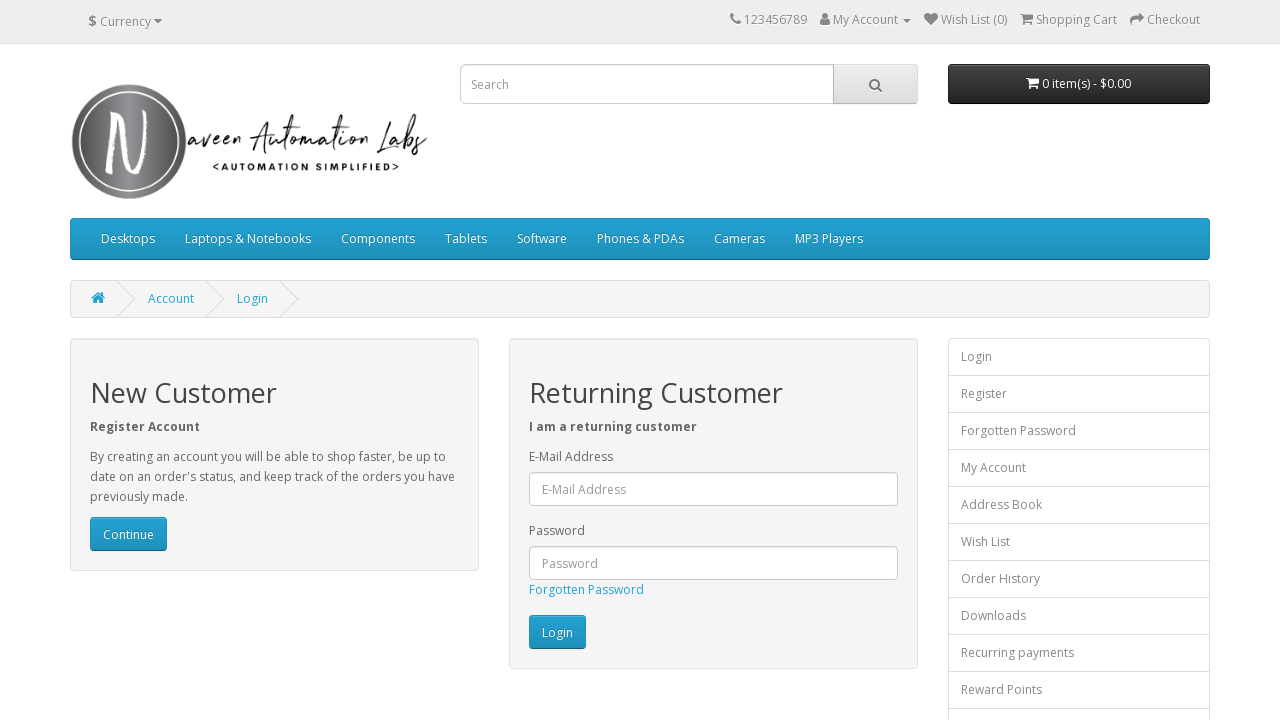

Found 16 footer links to test
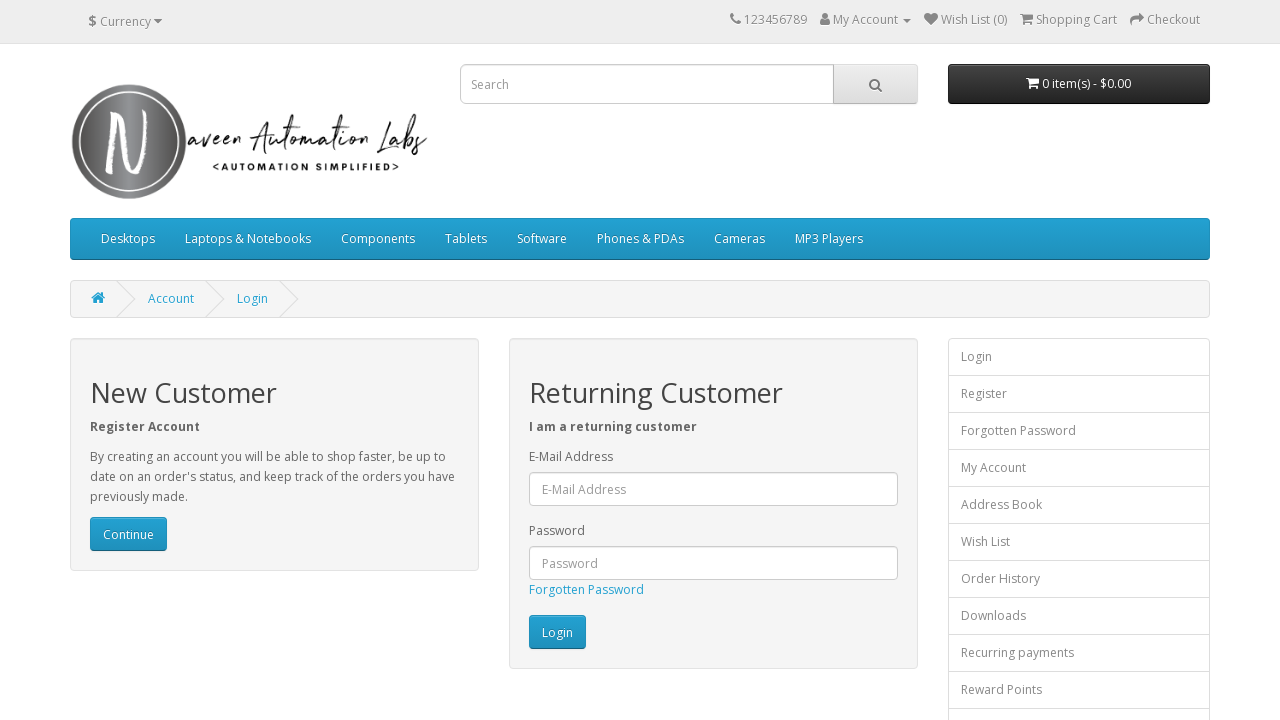

Re-fetched footer links before clicking link 1 of 16
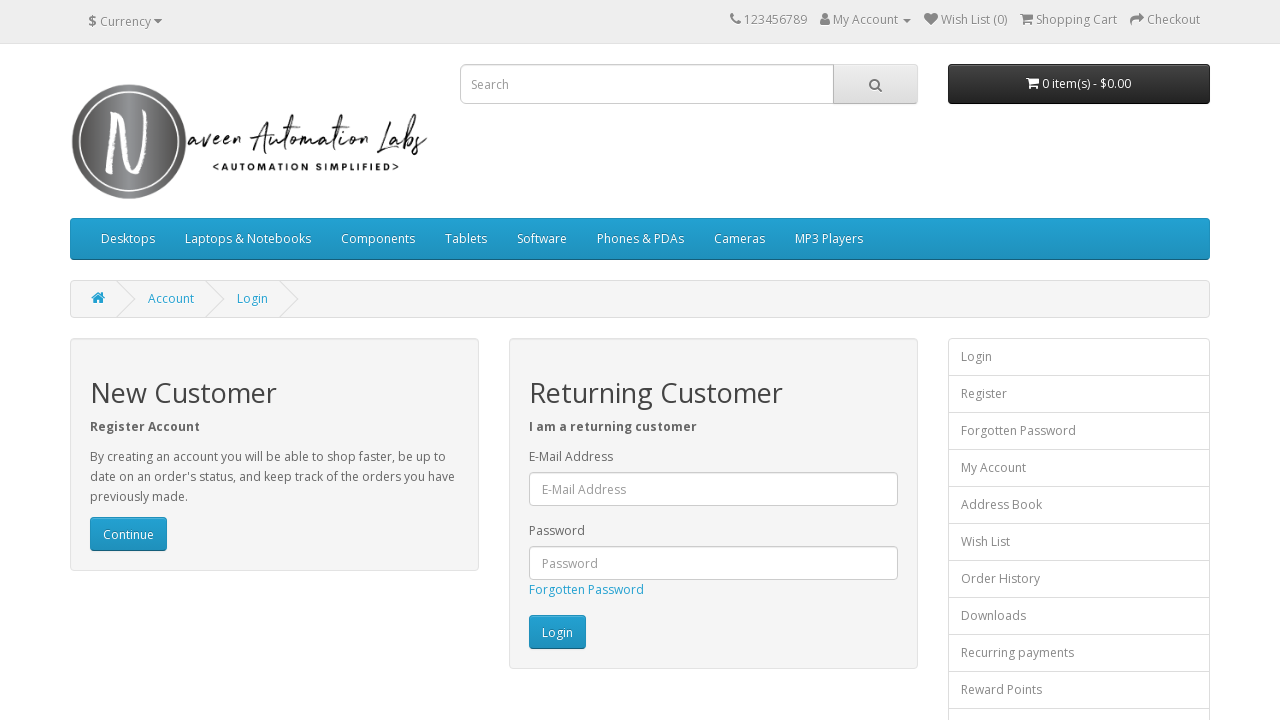

Clicked footer link 1 of 16 at (96, 548) on footer a >> nth=0
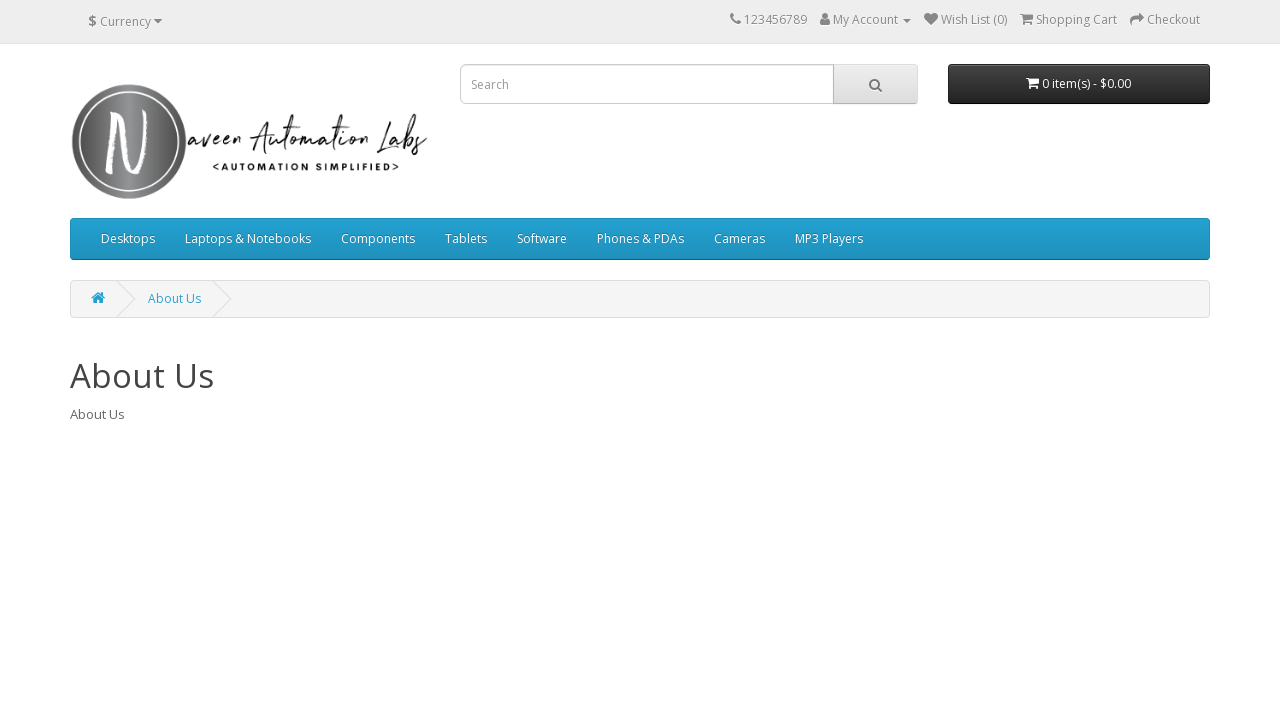

Navigated back from footer link 1
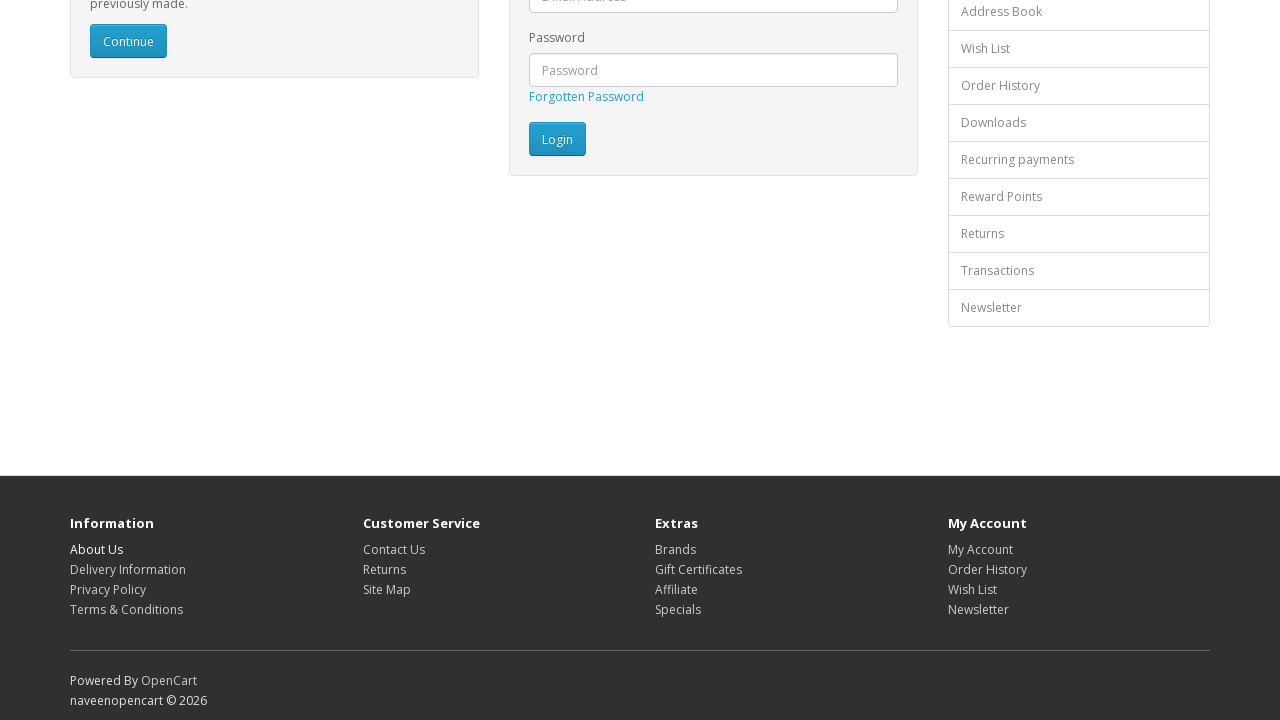

Waited for page to load after navigating back from link 1
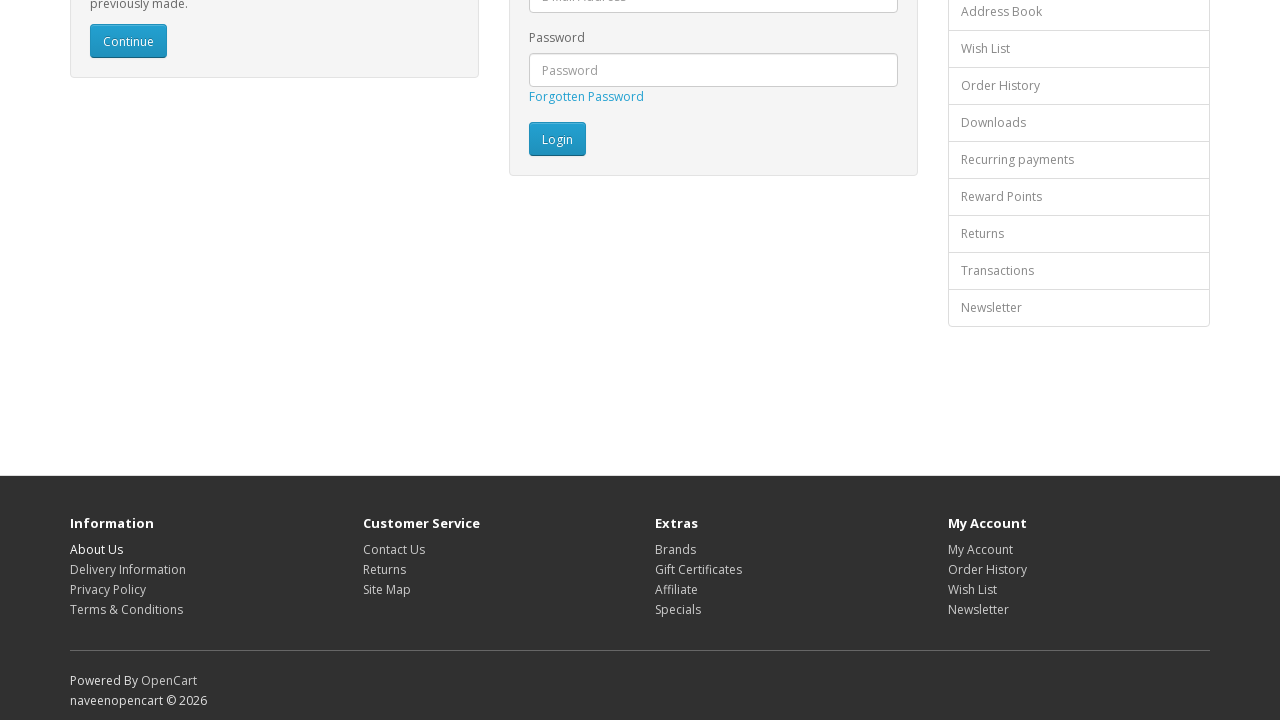

Re-fetched footer links before clicking link 2 of 16
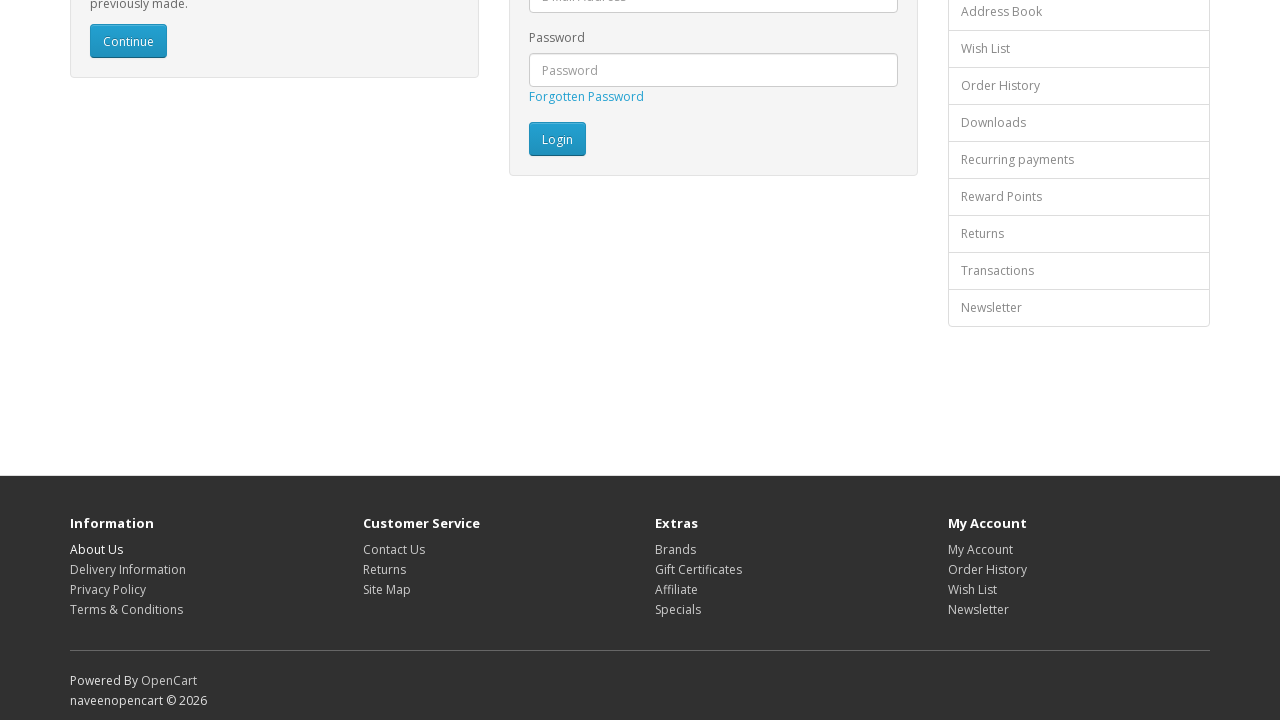

Clicked footer link 2 of 16 at (128, 569) on footer a >> nth=1
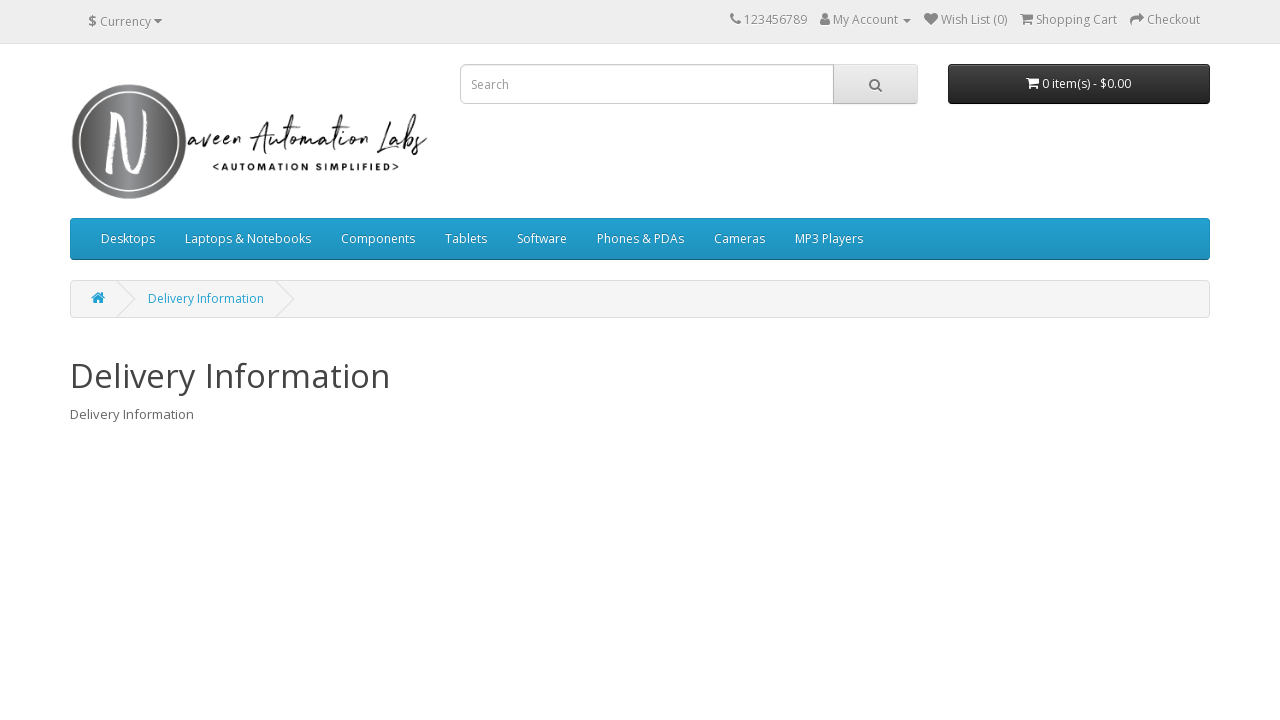

Navigated back from footer link 2
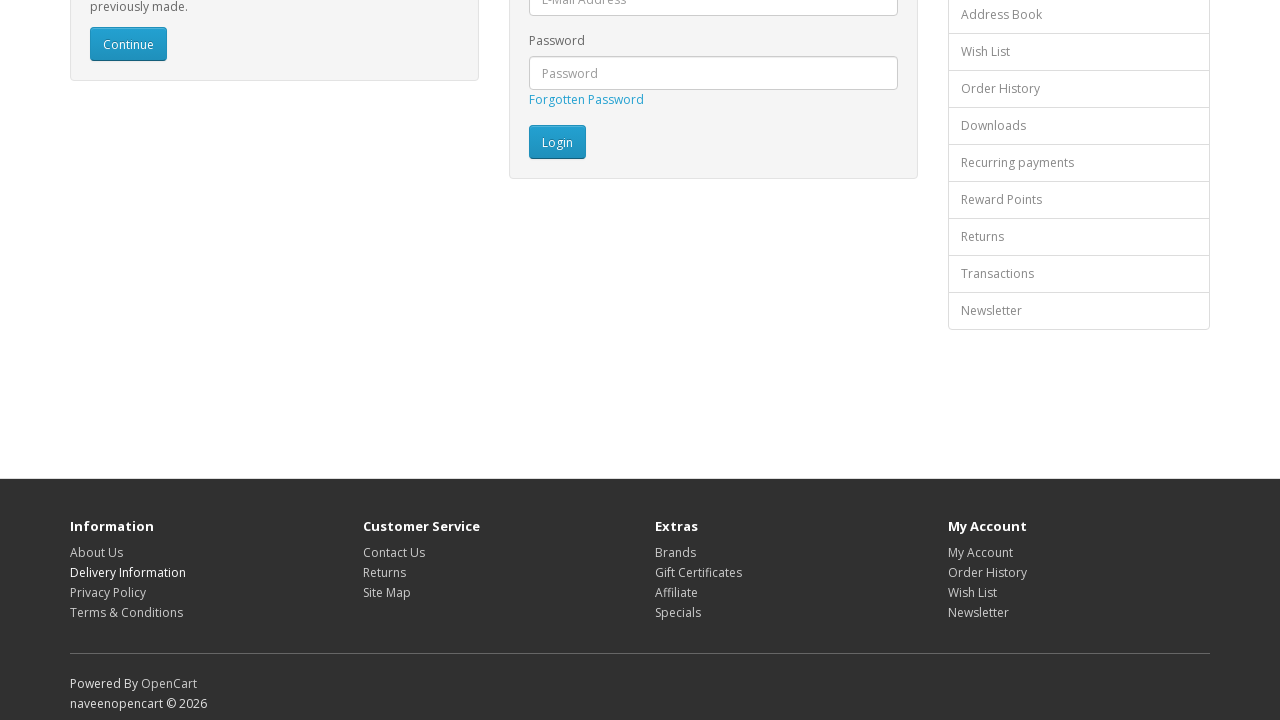

Waited for page to load after navigating back from link 2
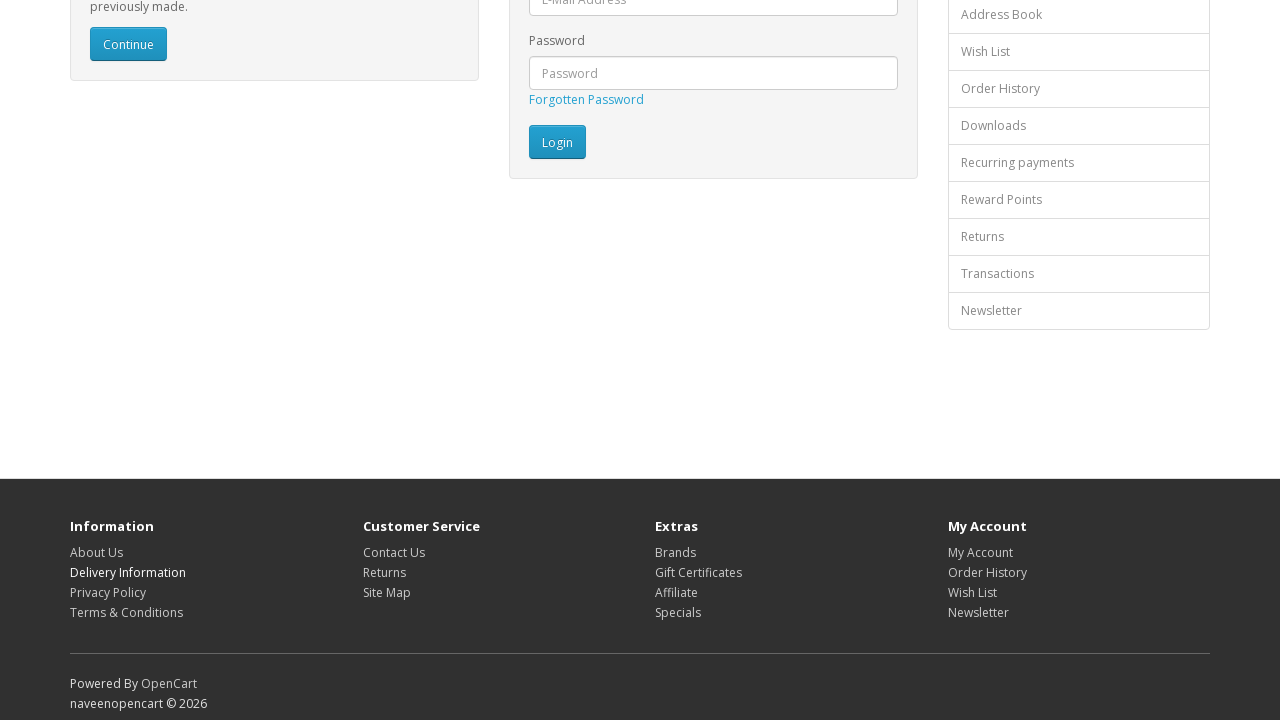

Re-fetched footer links before clicking link 3 of 16
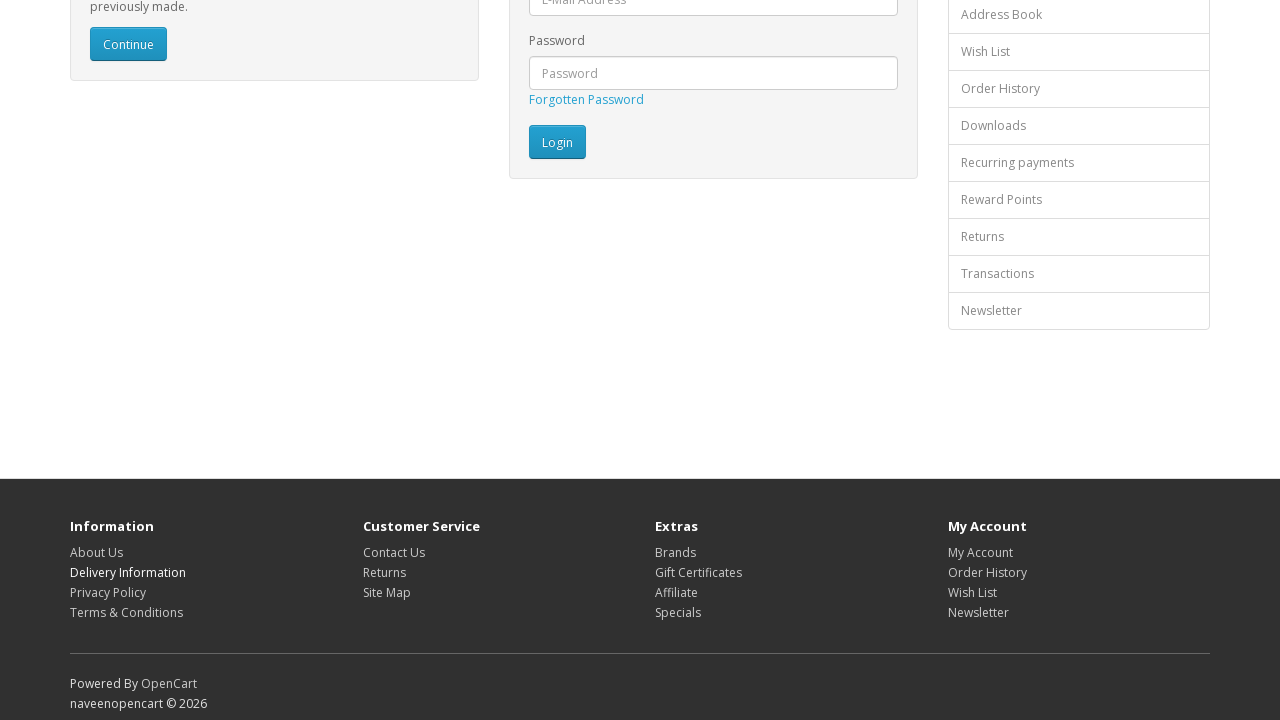

Clicked footer link 3 of 16 at (108, 592) on footer a >> nth=2
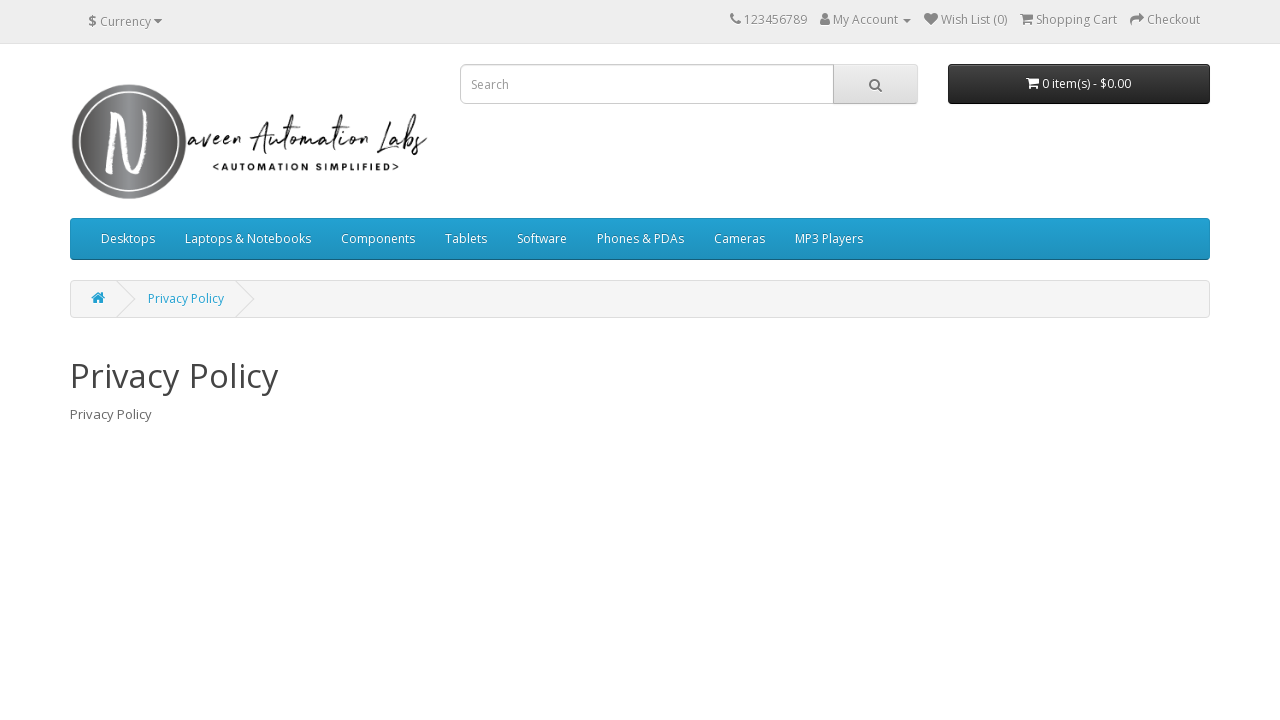

Navigated back from footer link 3
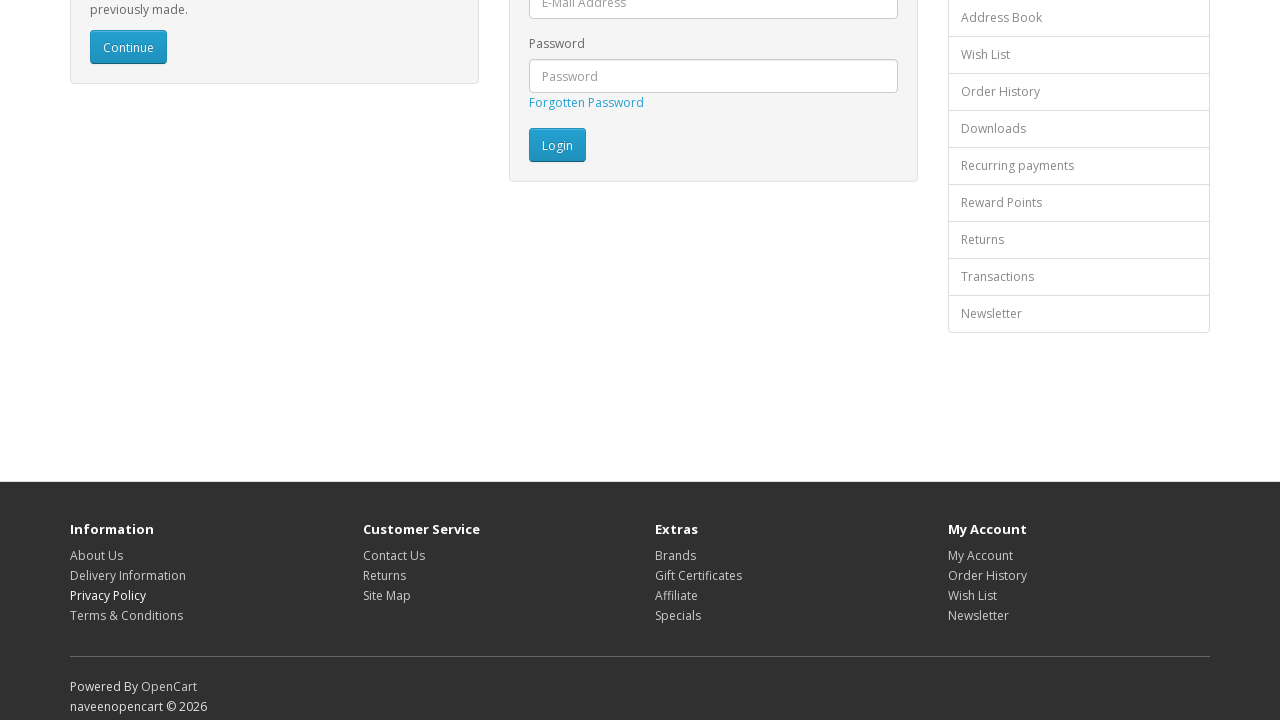

Waited for page to load after navigating back from link 3
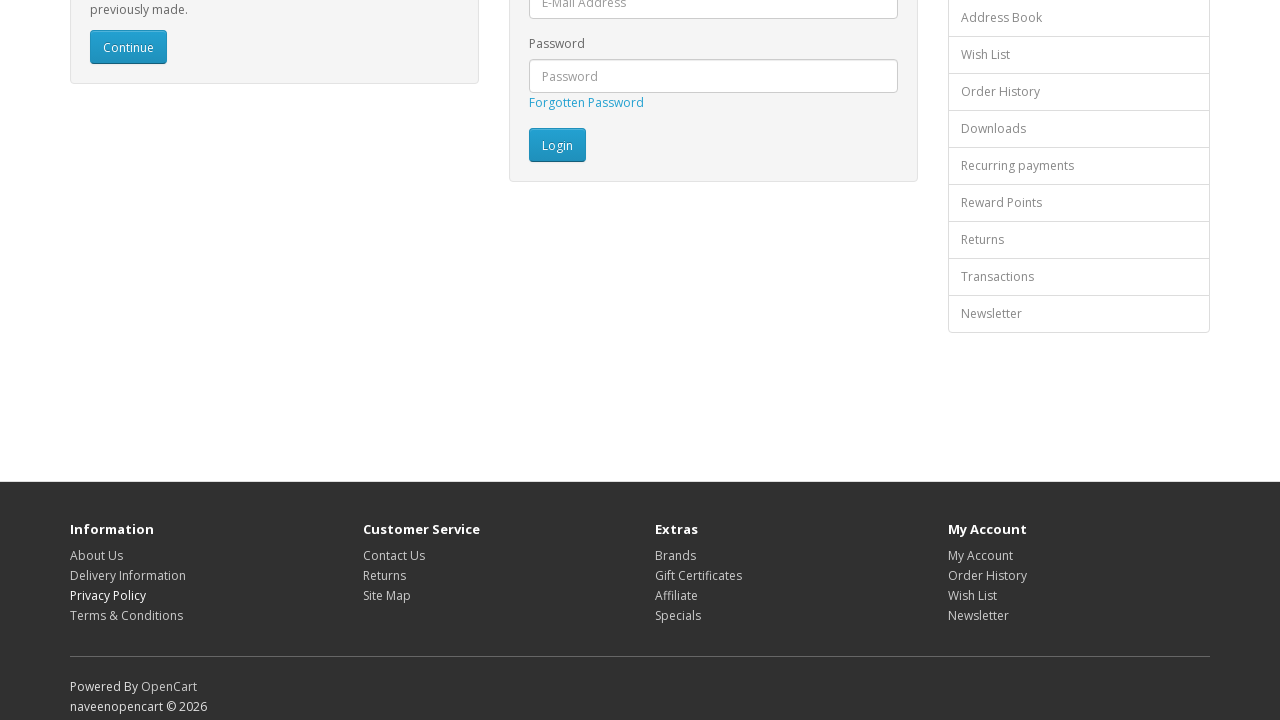

Re-fetched footer links before clicking link 4 of 16
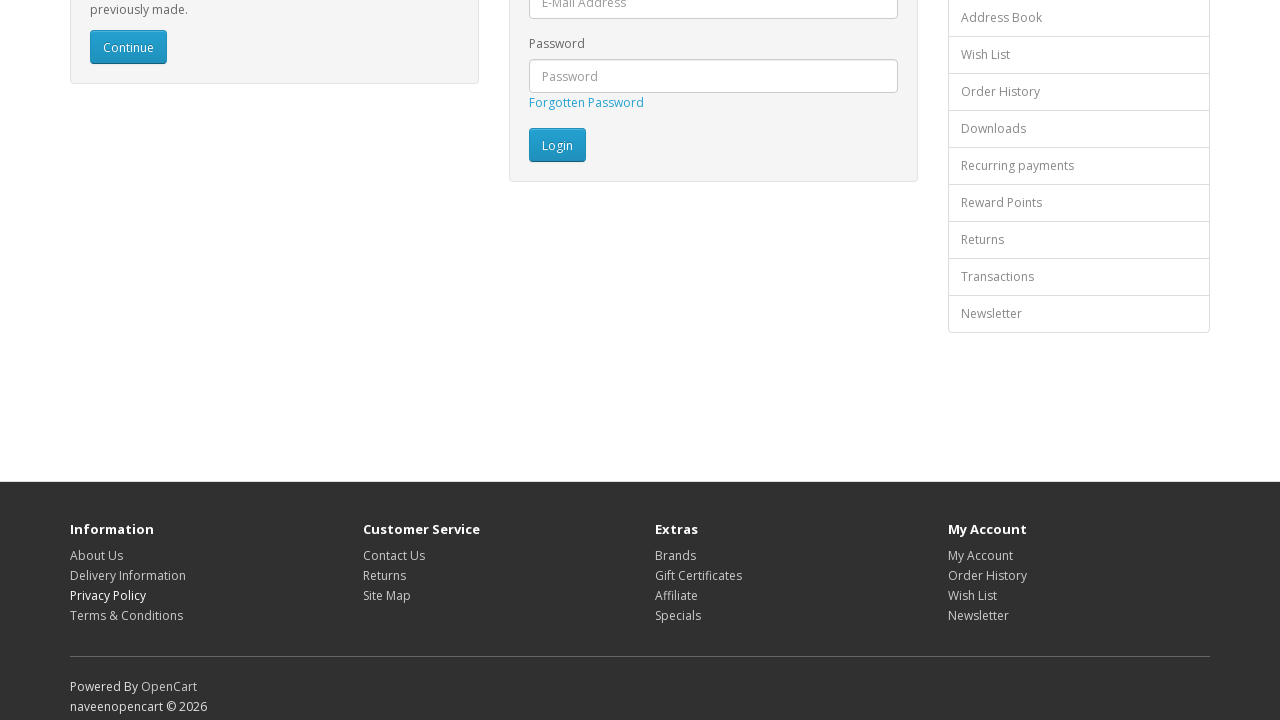

Clicked footer link 4 of 16 at (126, 615) on footer a >> nth=3
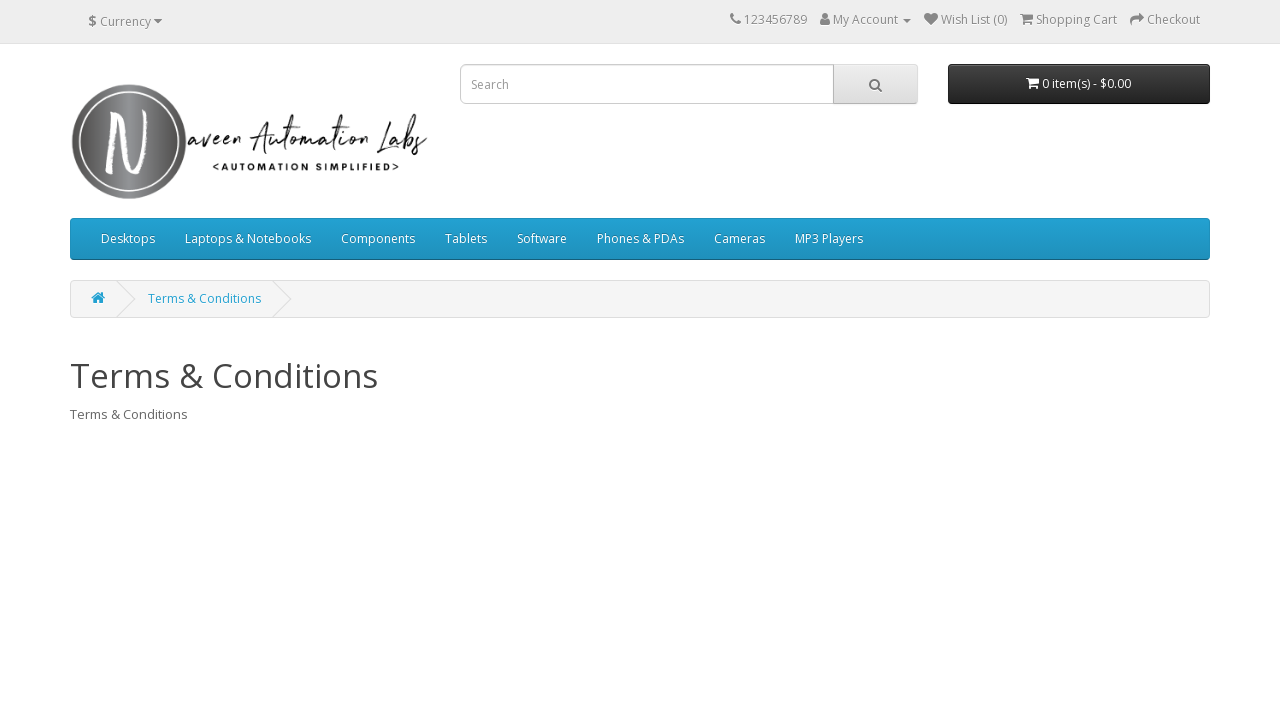

Navigated back from footer link 4
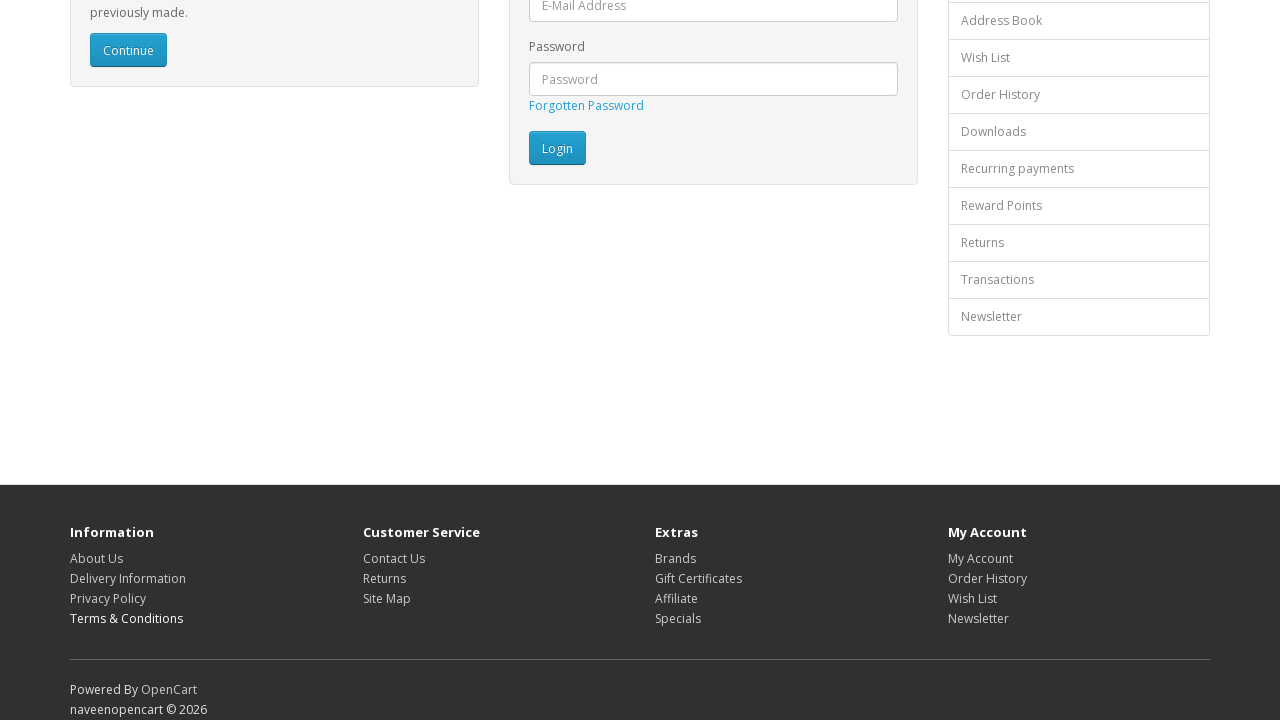

Waited for page to load after navigating back from link 4
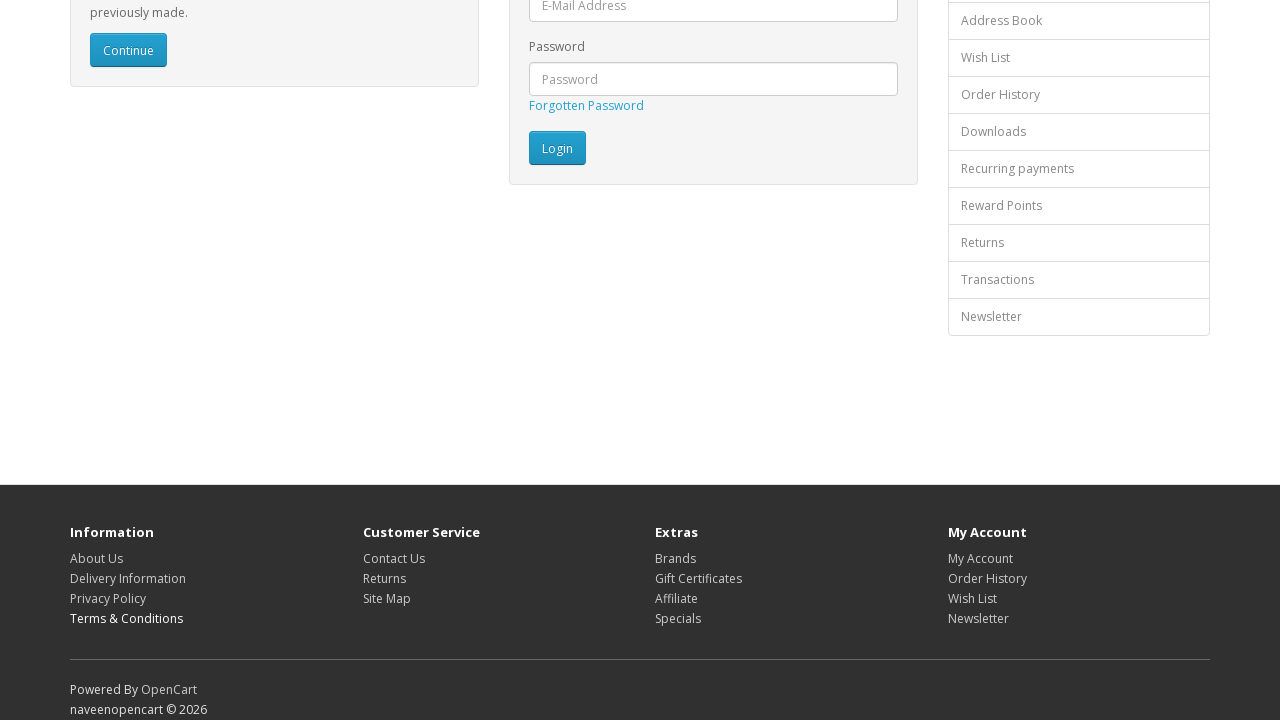

Re-fetched footer links before clicking link 5 of 16
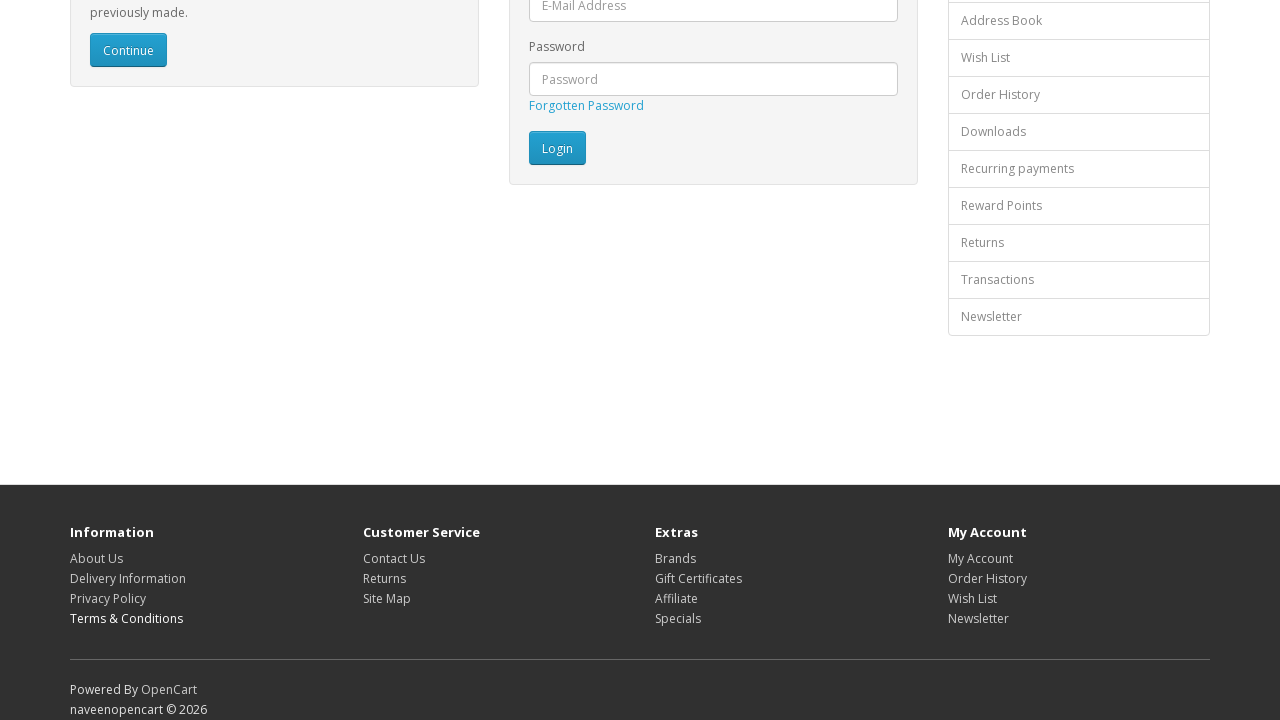

Clicked footer link 5 of 16 at (394, 558) on footer a >> nth=4
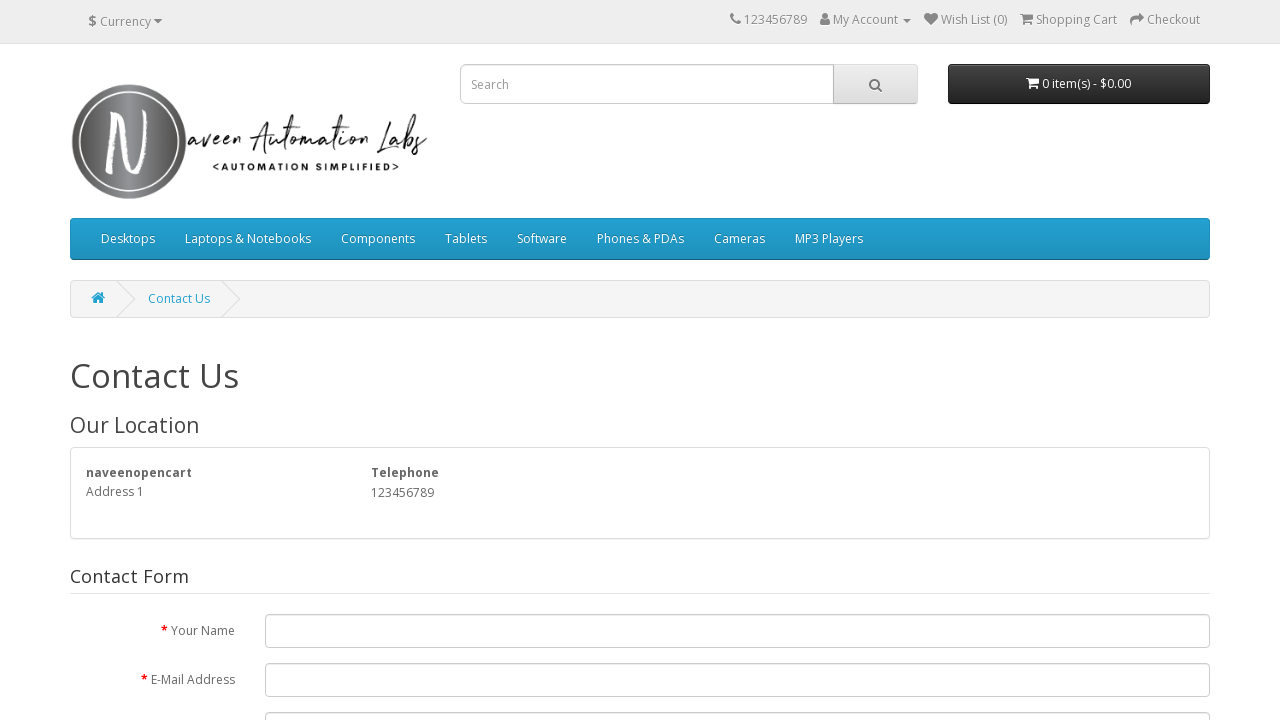

Navigated back from footer link 5
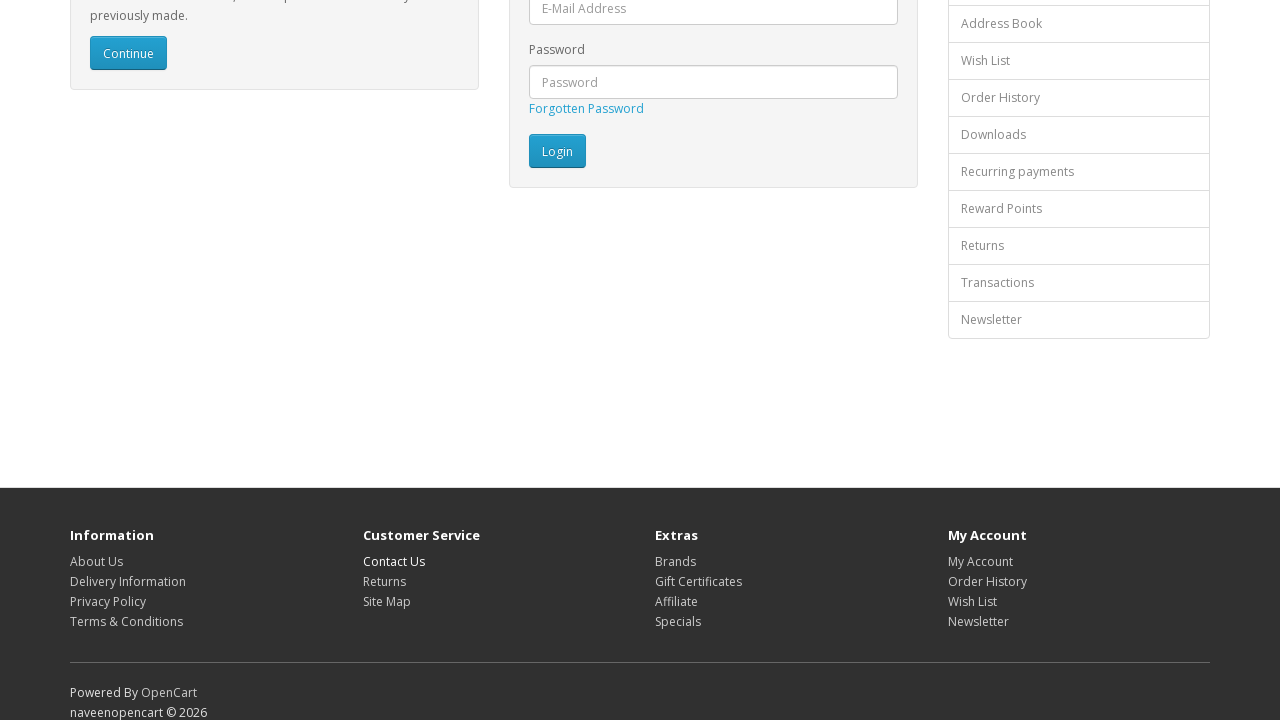

Waited for page to load after navigating back from link 5
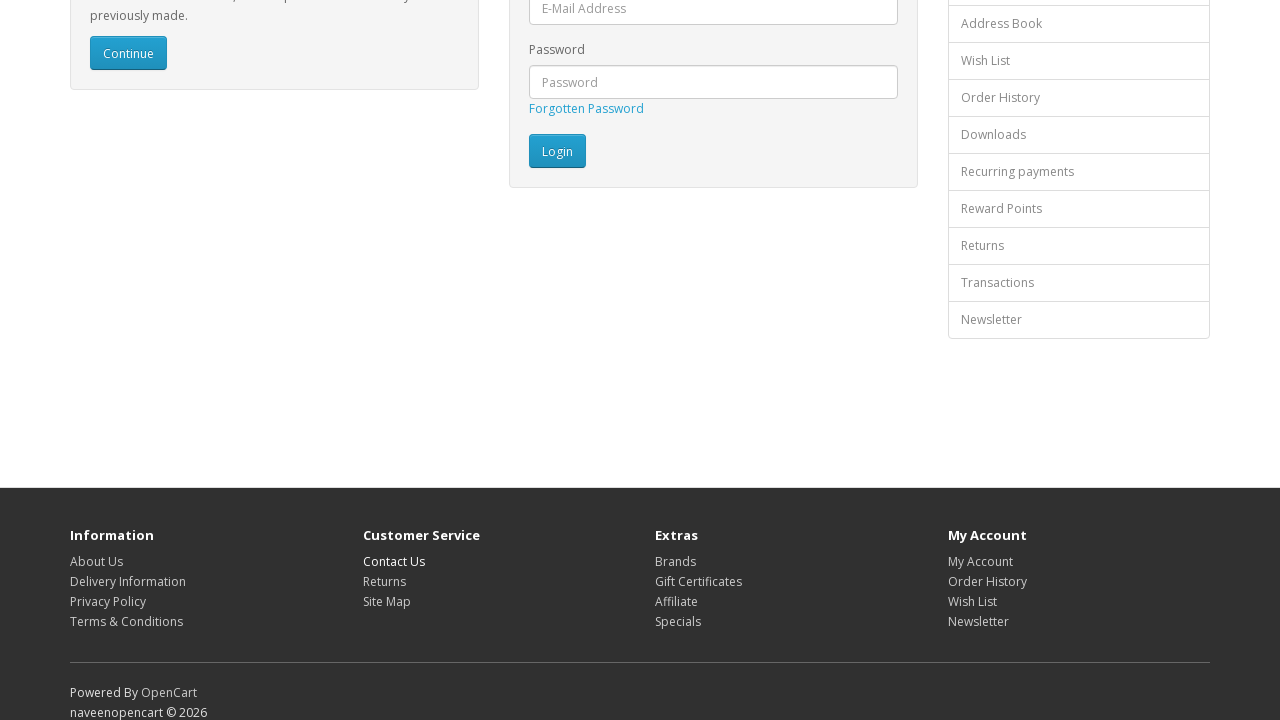

Re-fetched footer links before clicking link 6 of 16
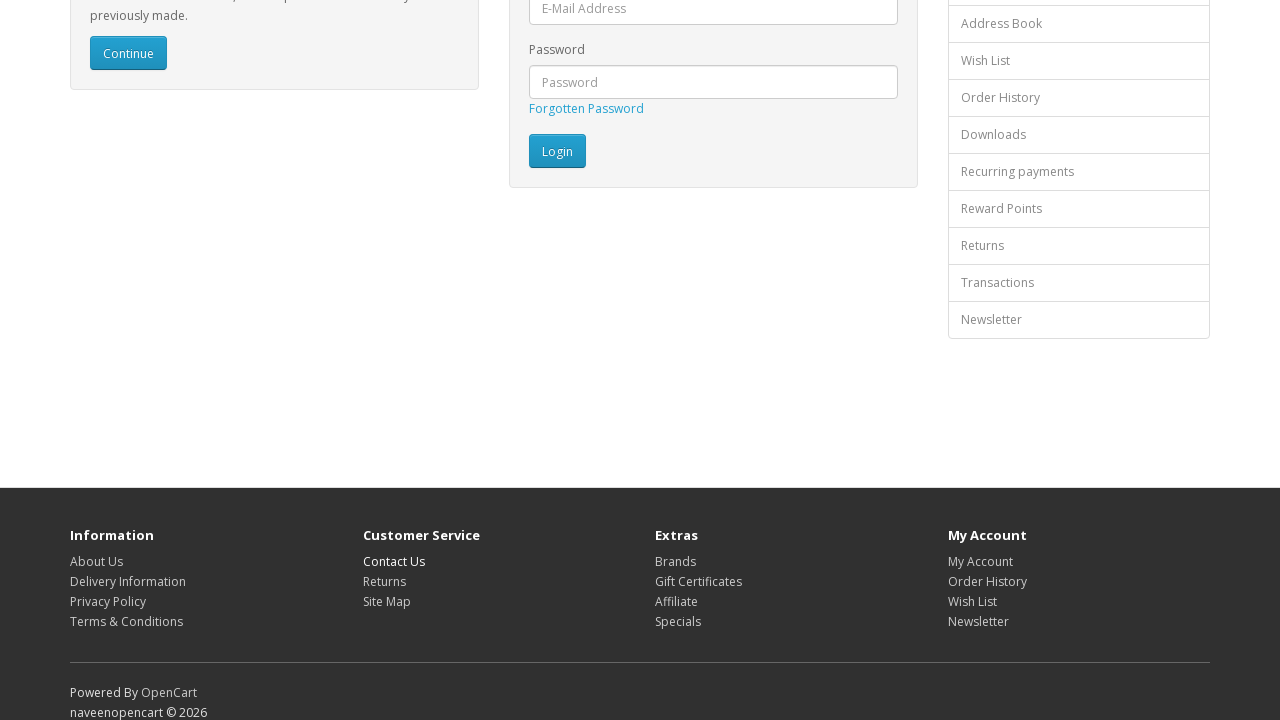

Clicked footer link 6 of 16 at (384, 581) on footer a >> nth=5
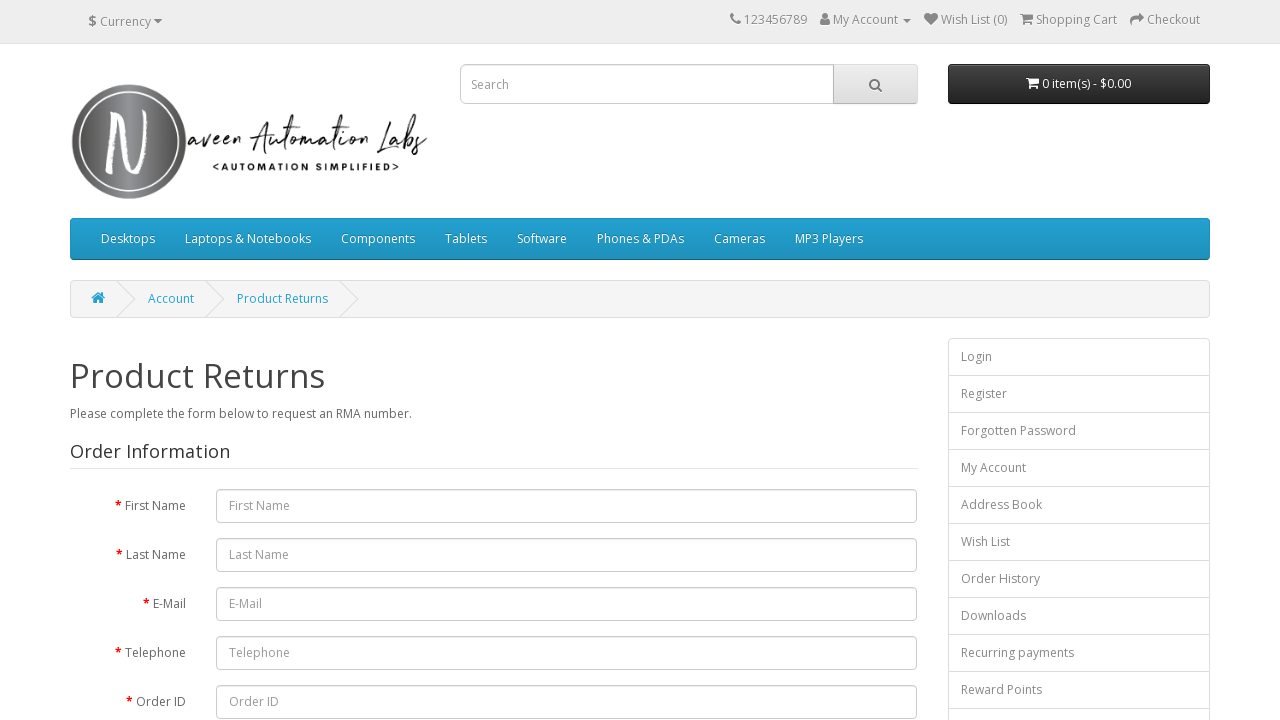

Navigated back from footer link 6
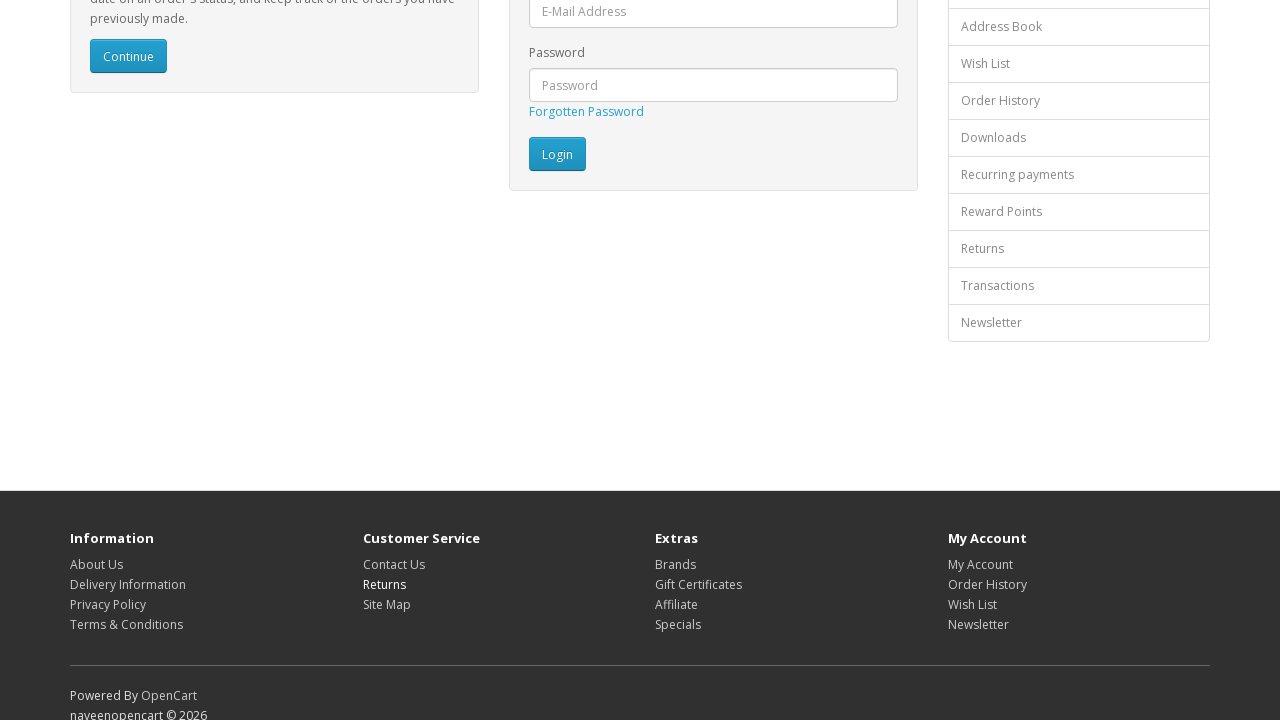

Waited for page to load after navigating back from link 6
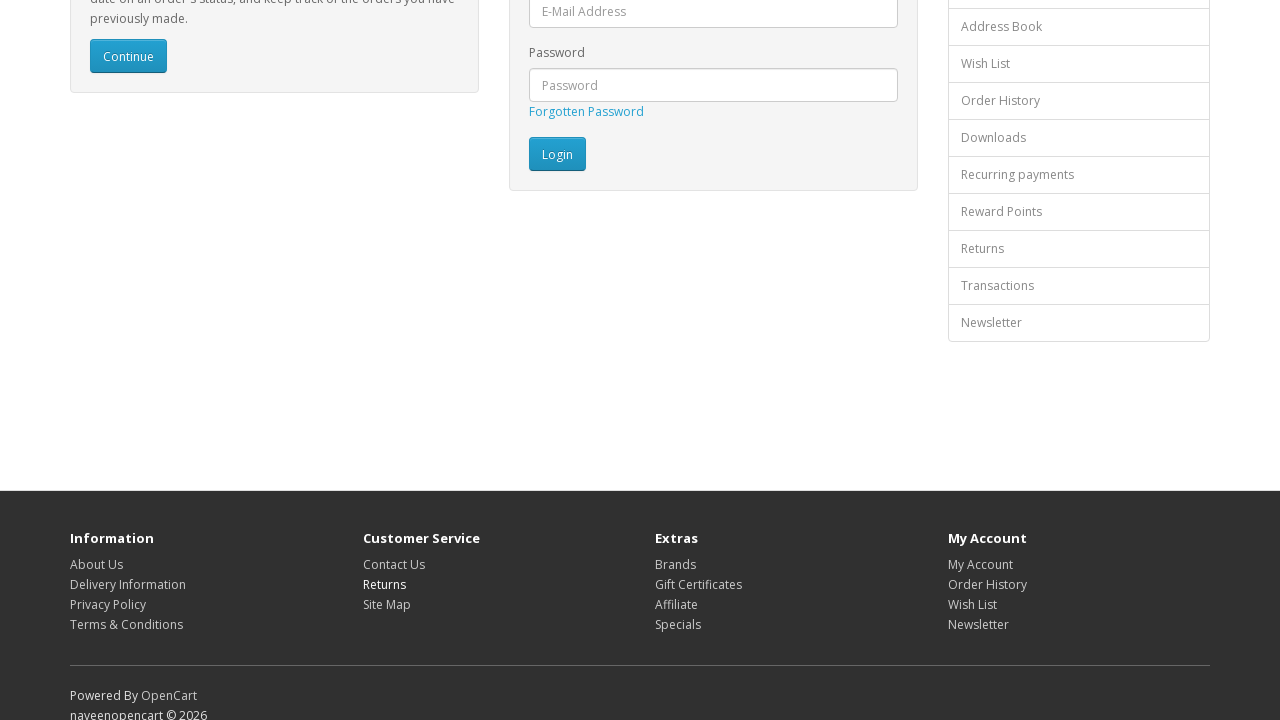

Re-fetched footer links before clicking link 7 of 16
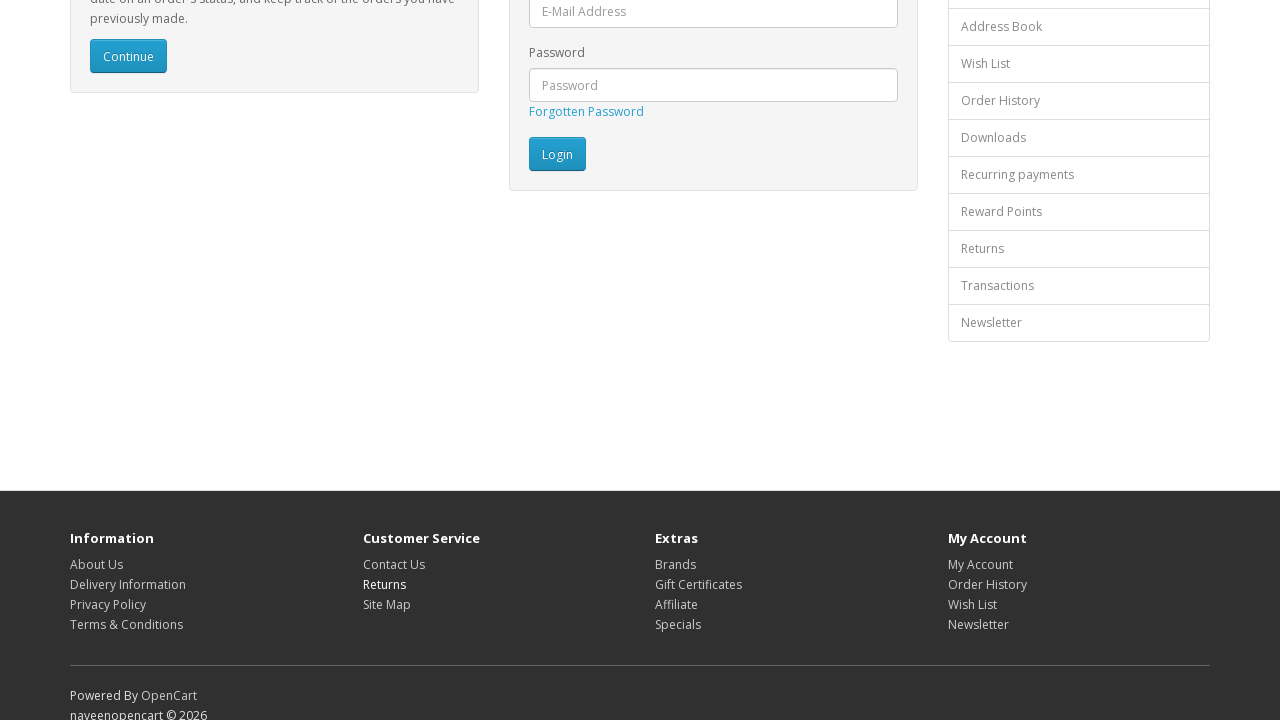

Clicked footer link 7 of 16 at (386, 604) on footer a >> nth=6
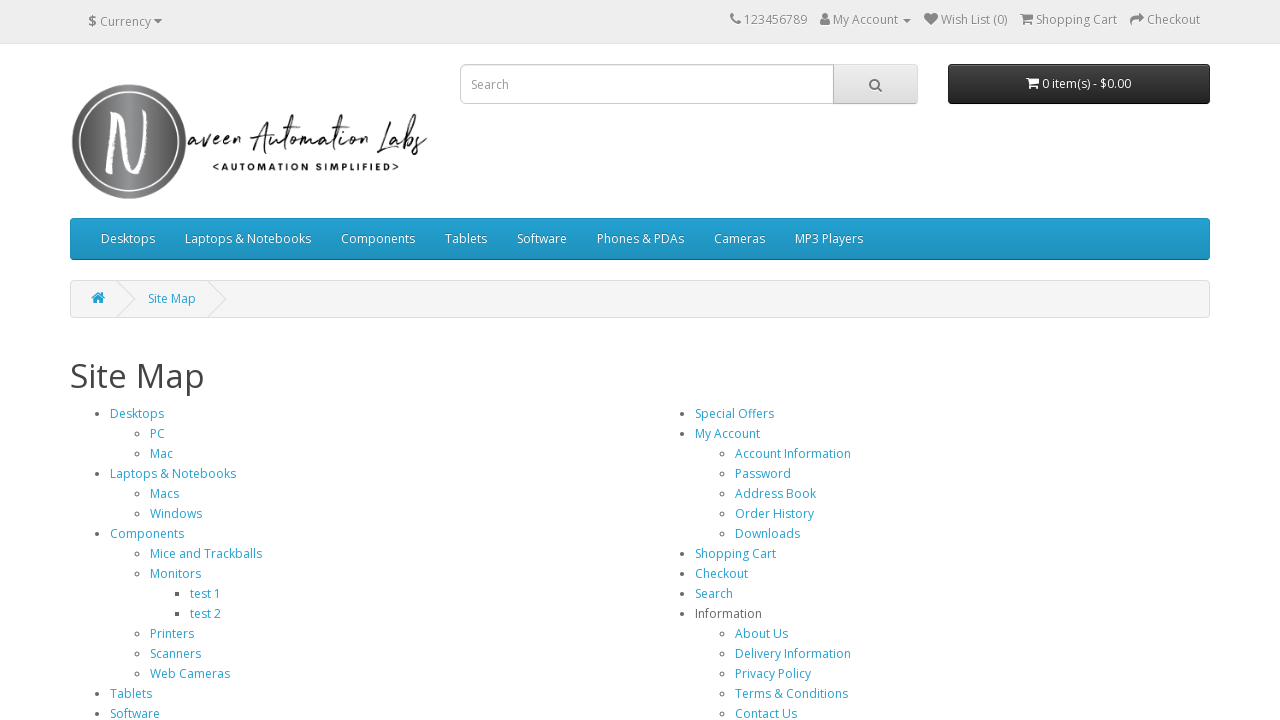

Navigated back from footer link 7
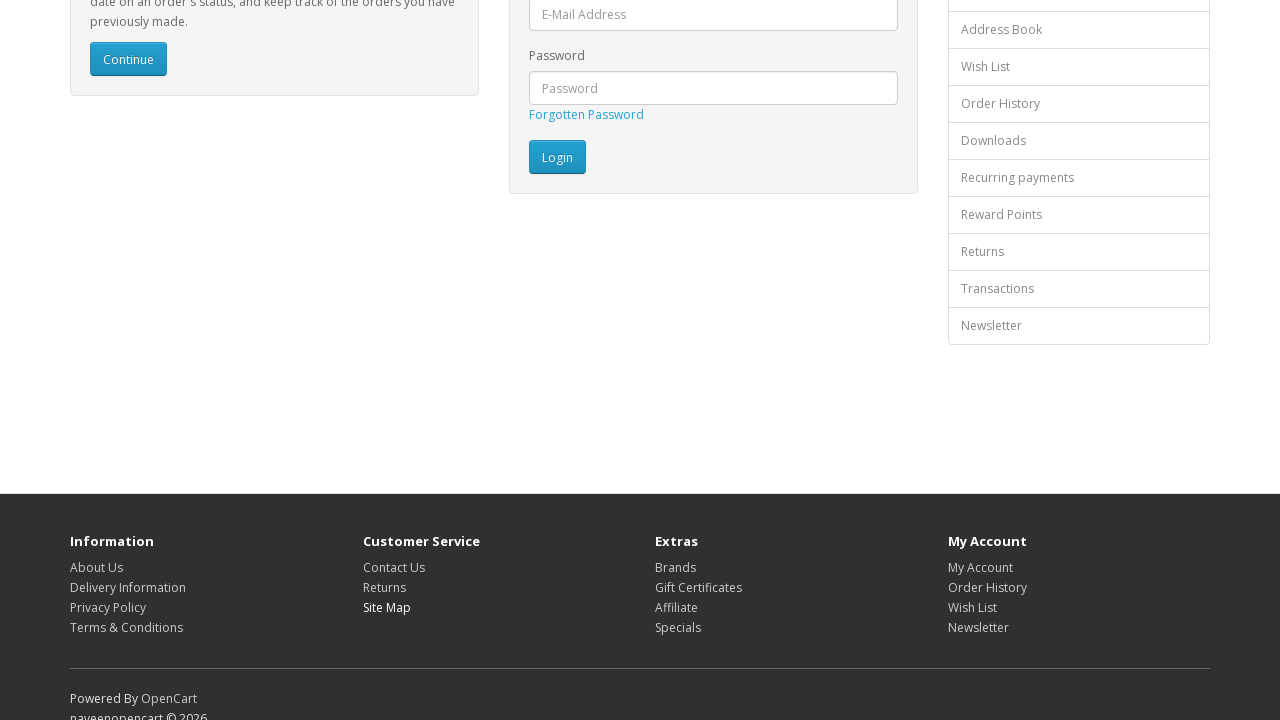

Waited for page to load after navigating back from link 7
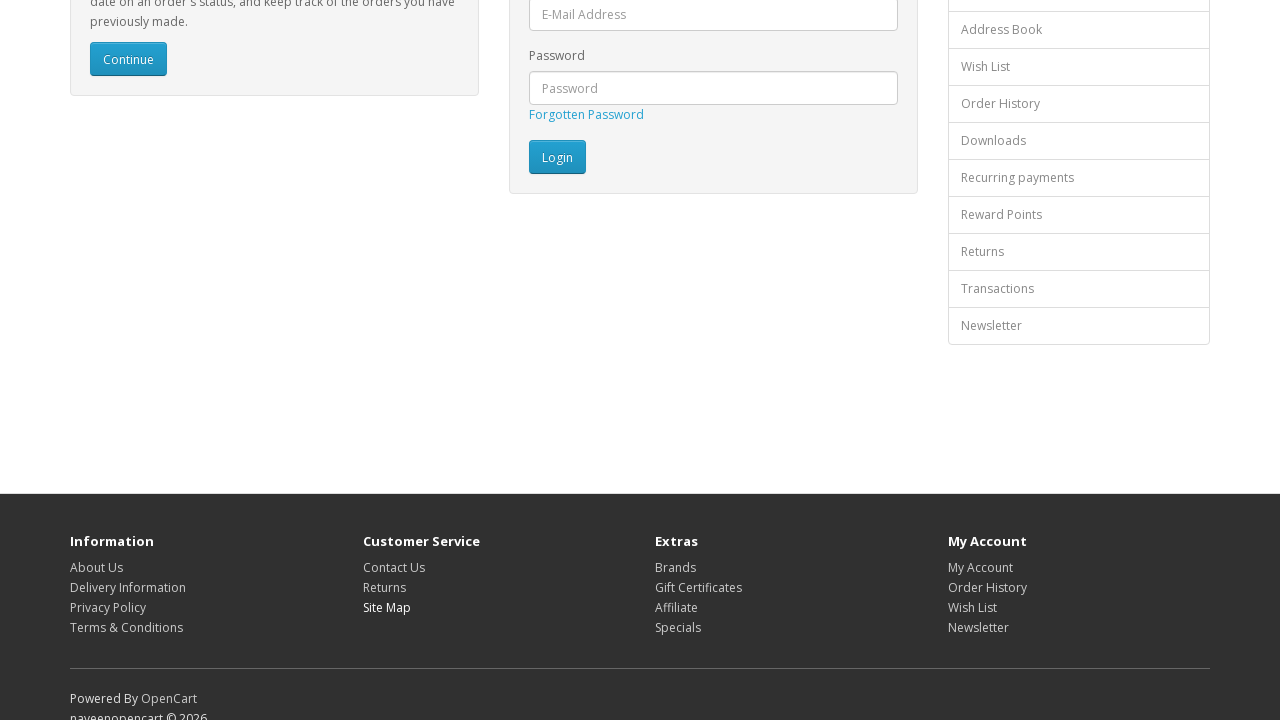

Re-fetched footer links before clicking link 8 of 16
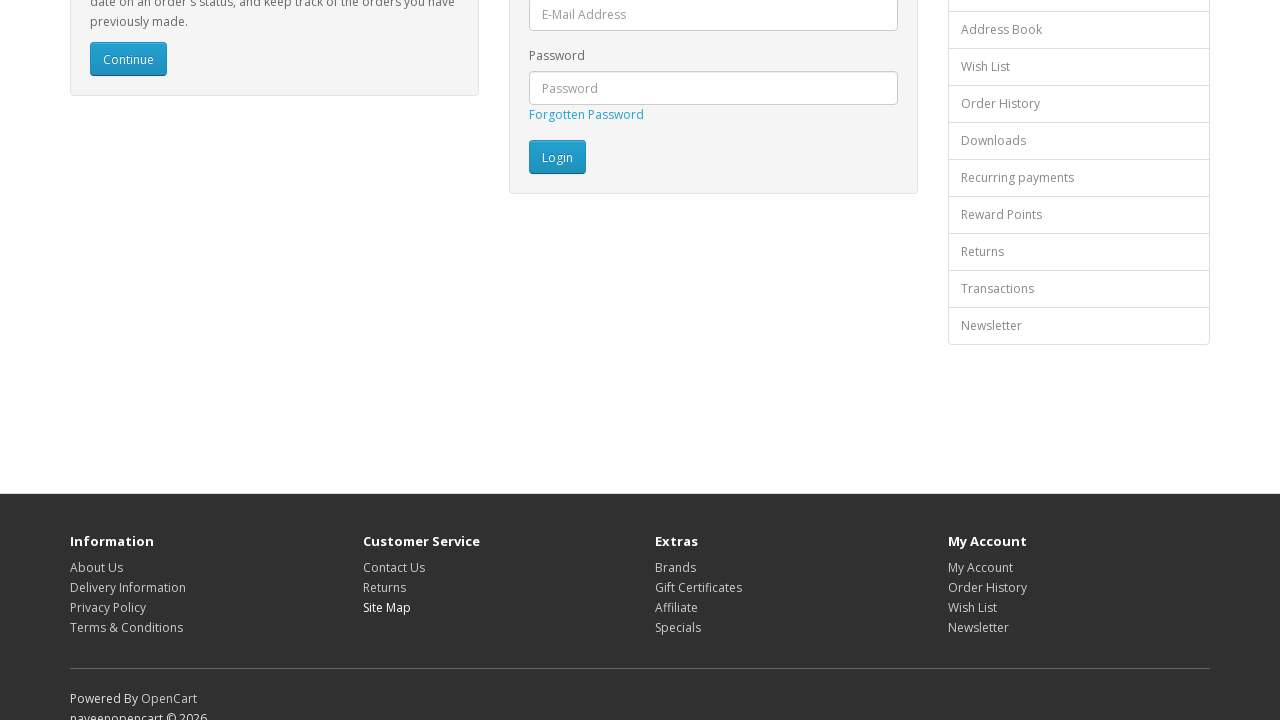

Clicked footer link 8 of 16 at (676, 567) on footer a >> nth=7
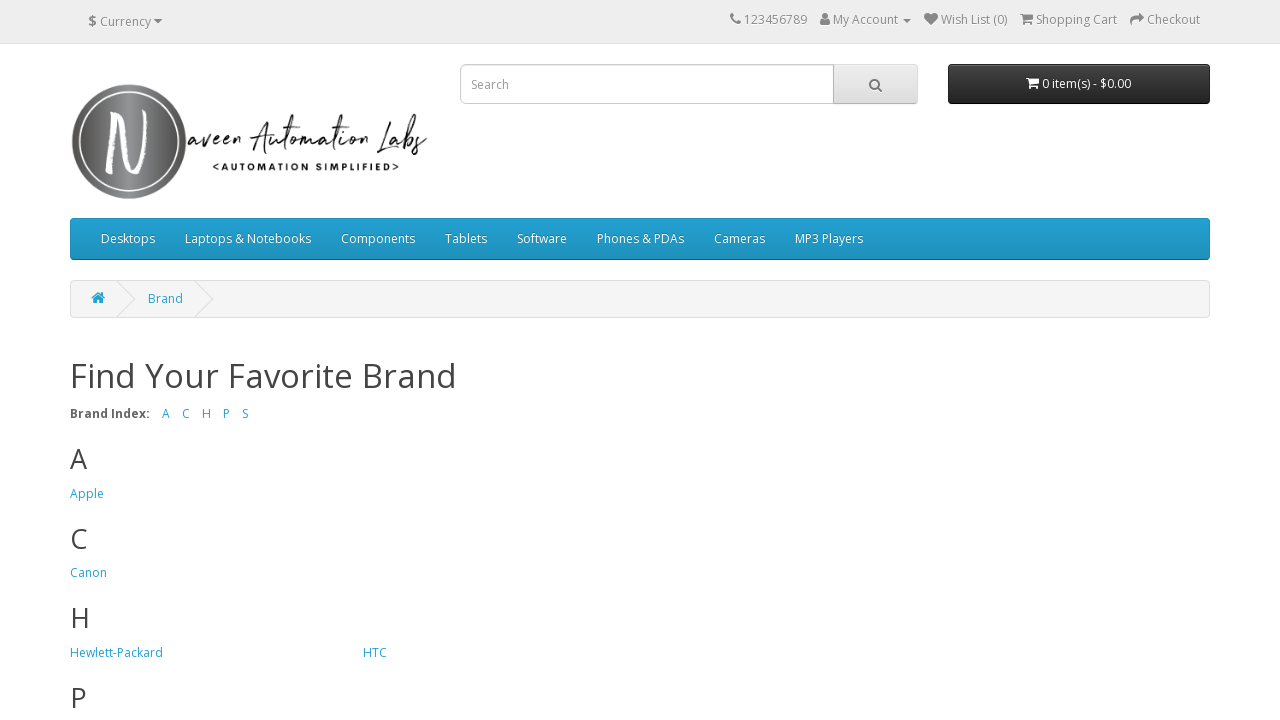

Navigated back from footer link 8
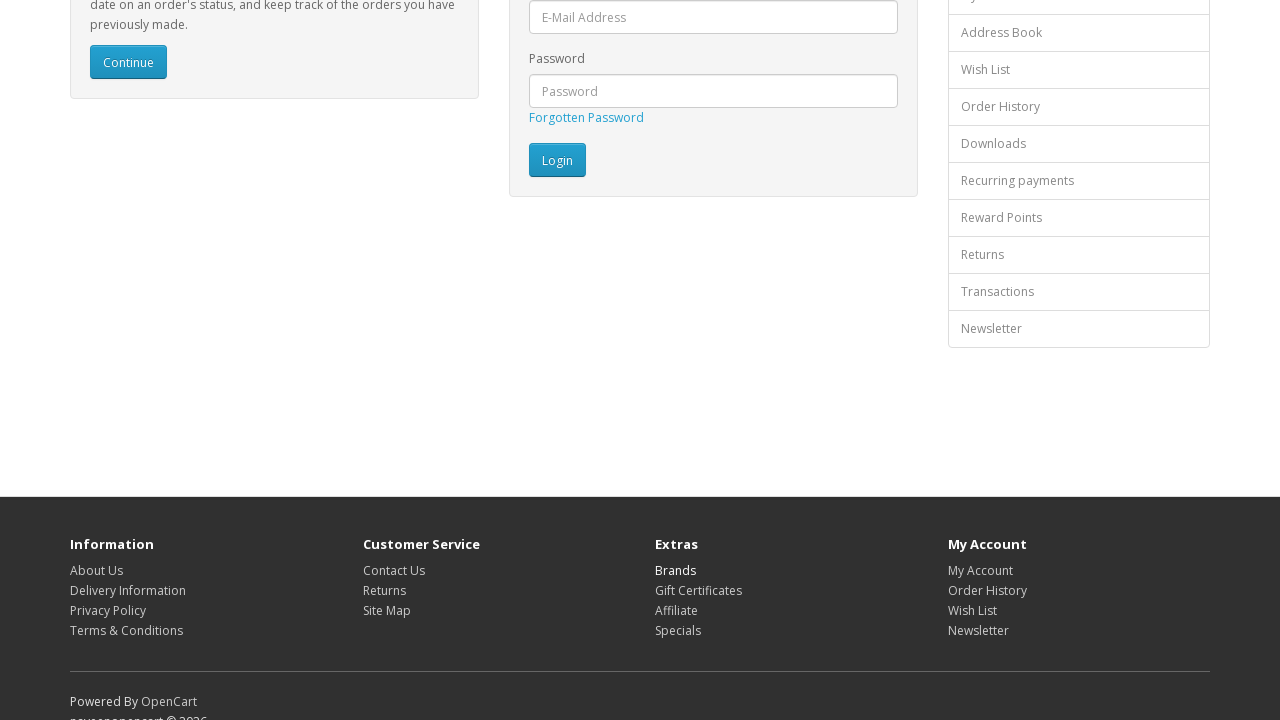

Waited for page to load after navigating back from link 8
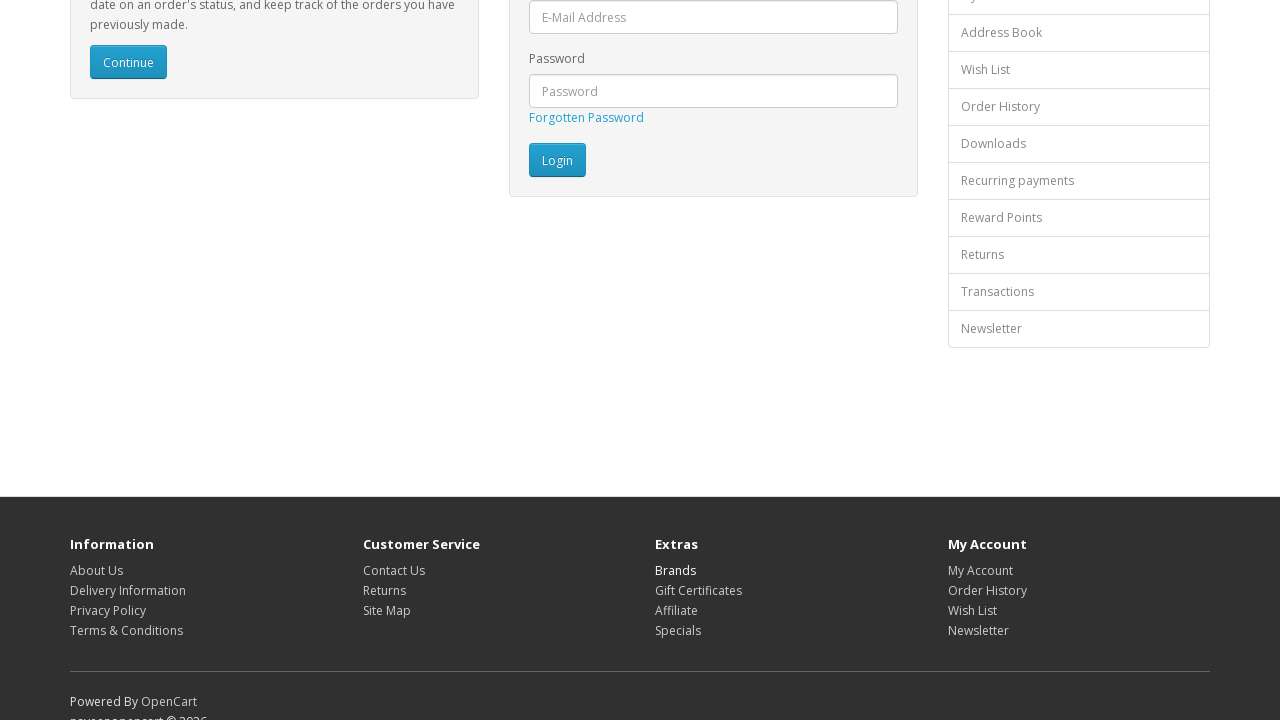

Re-fetched footer links before clicking link 9 of 16
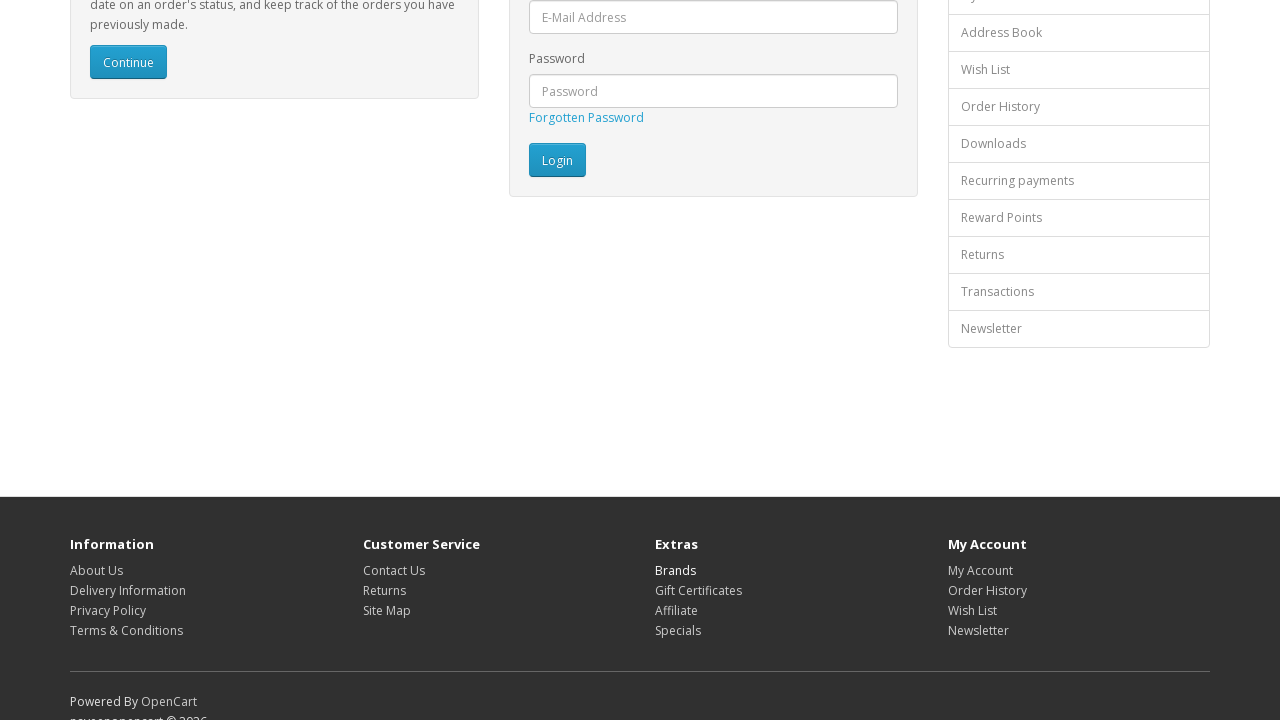

Clicked footer link 9 of 16 at (698, 590) on footer a >> nth=8
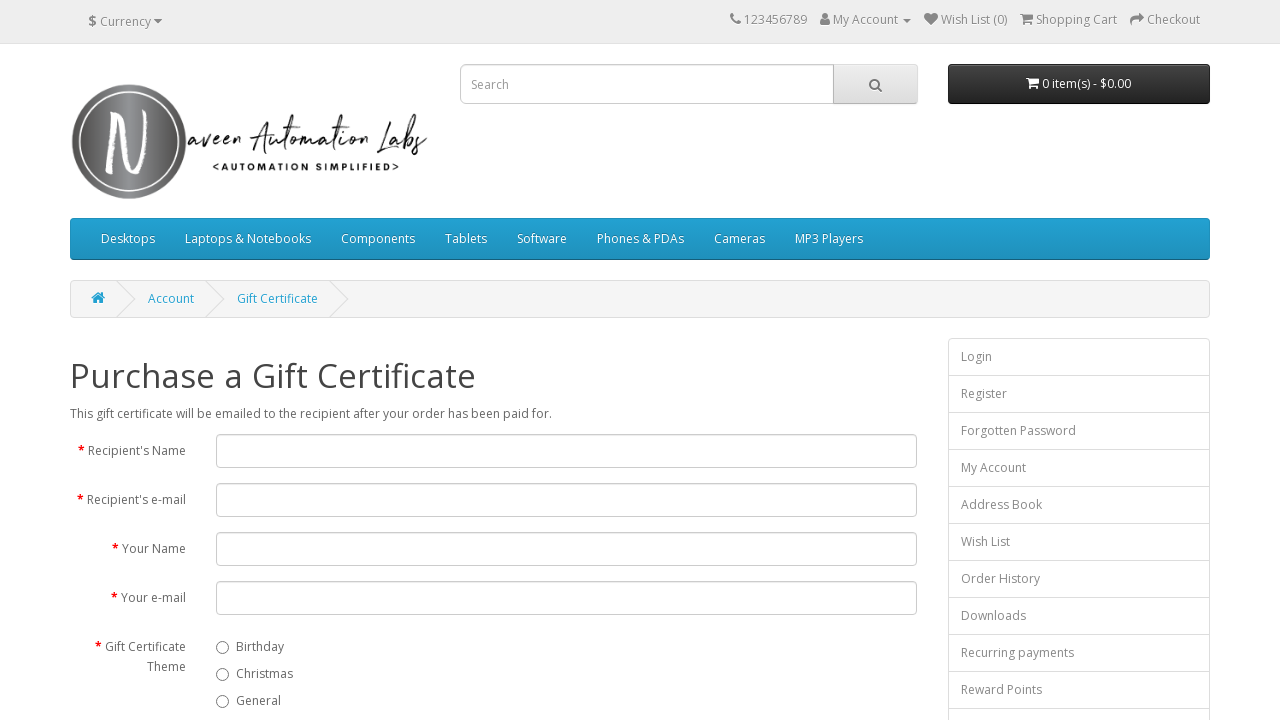

Navigated back from footer link 9
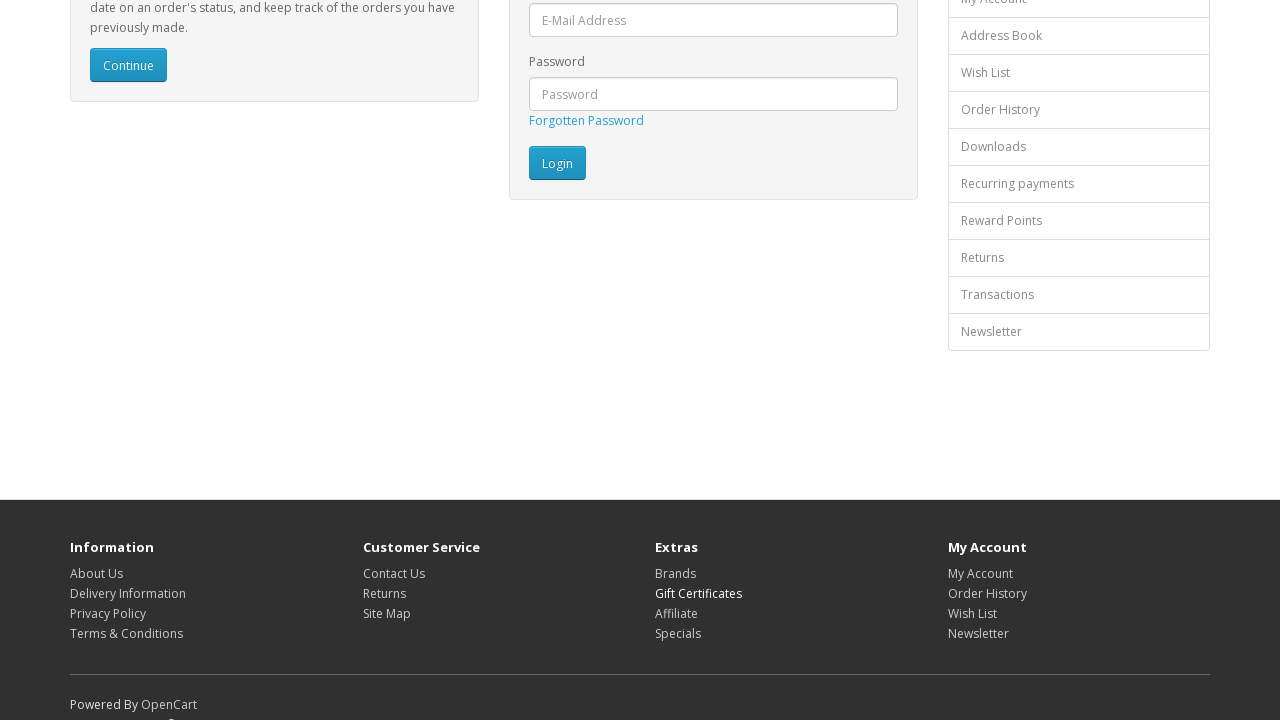

Waited for page to load after navigating back from link 9
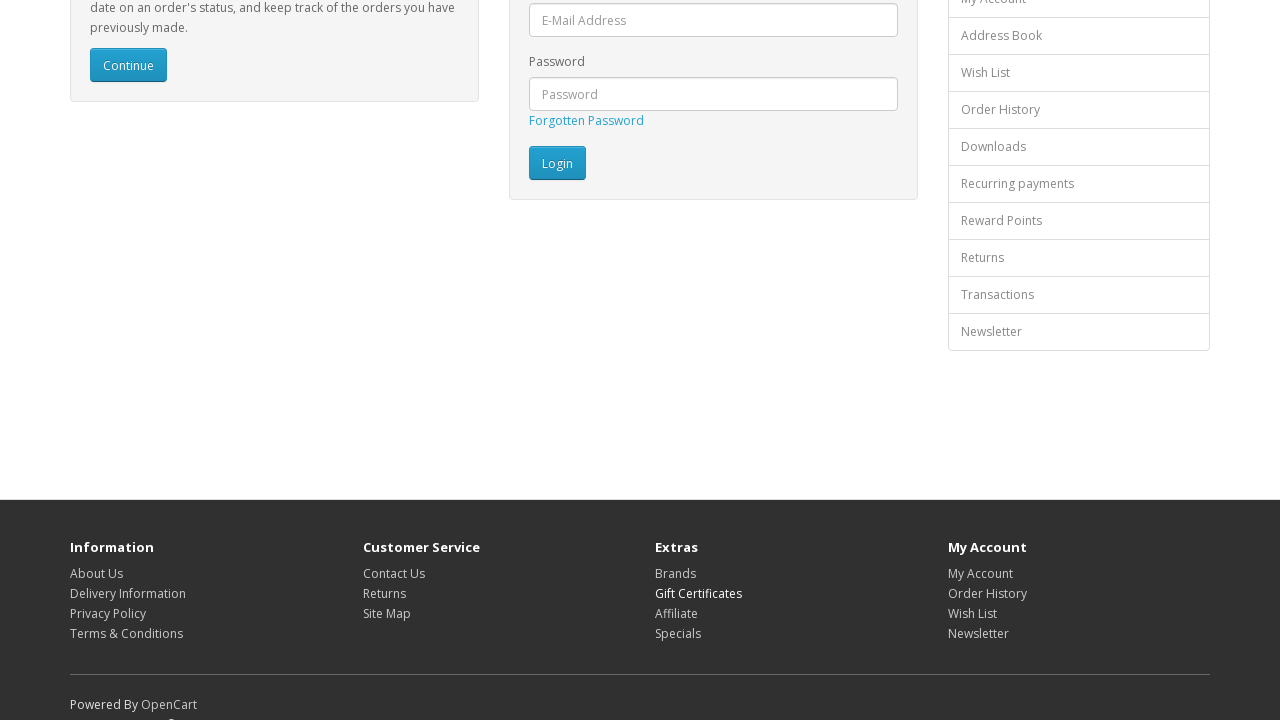

Re-fetched footer links before clicking link 10 of 16
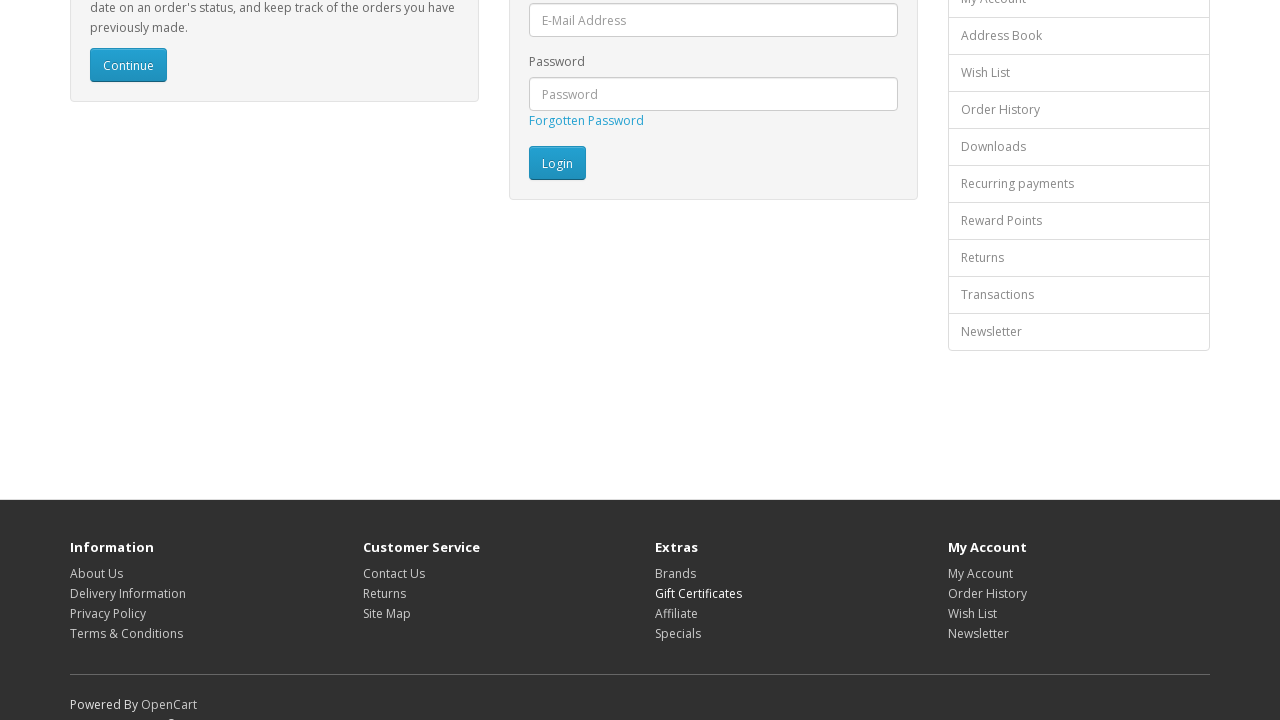

Clicked footer link 10 of 16 at (676, 613) on footer a >> nth=9
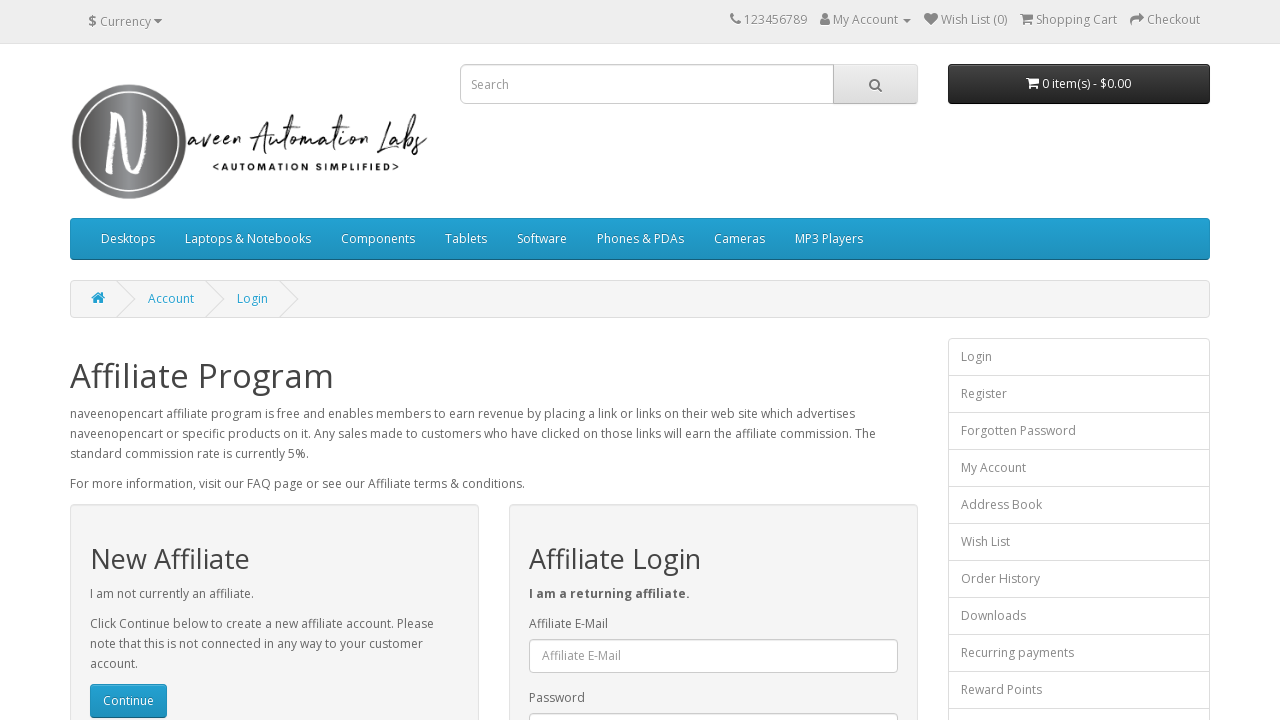

Navigated back from footer link 10
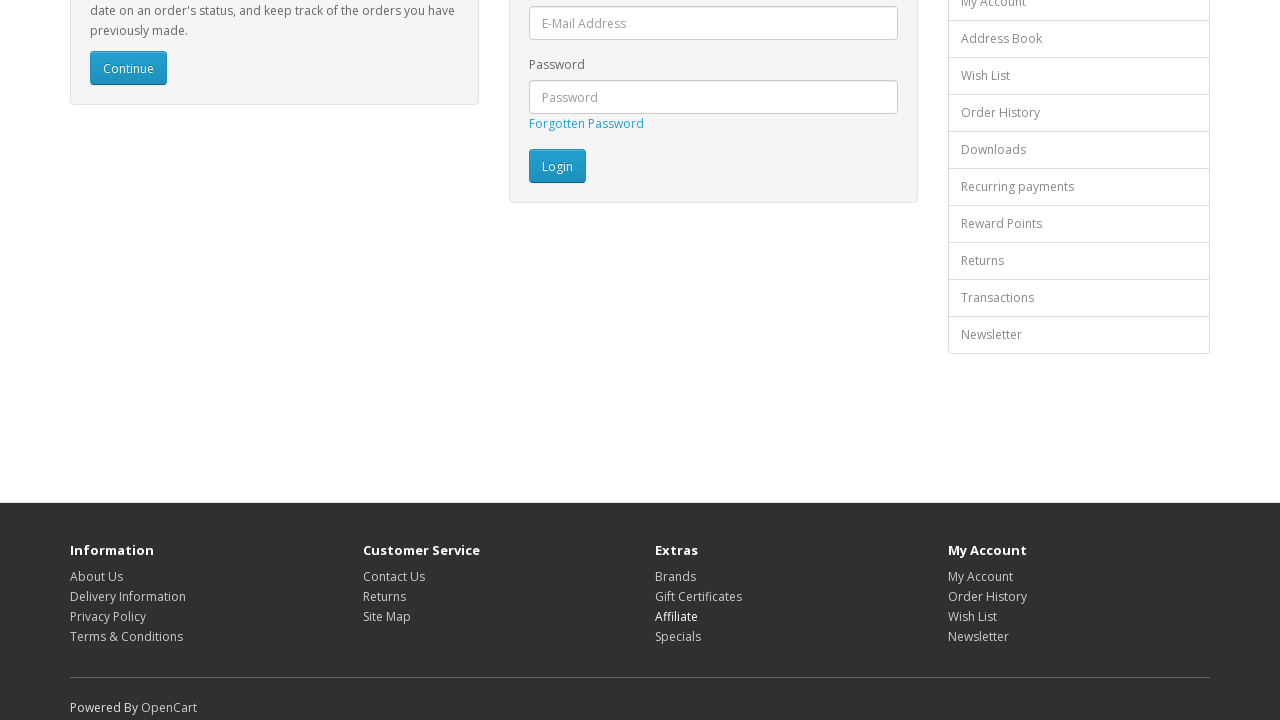

Waited for page to load after navigating back from link 10
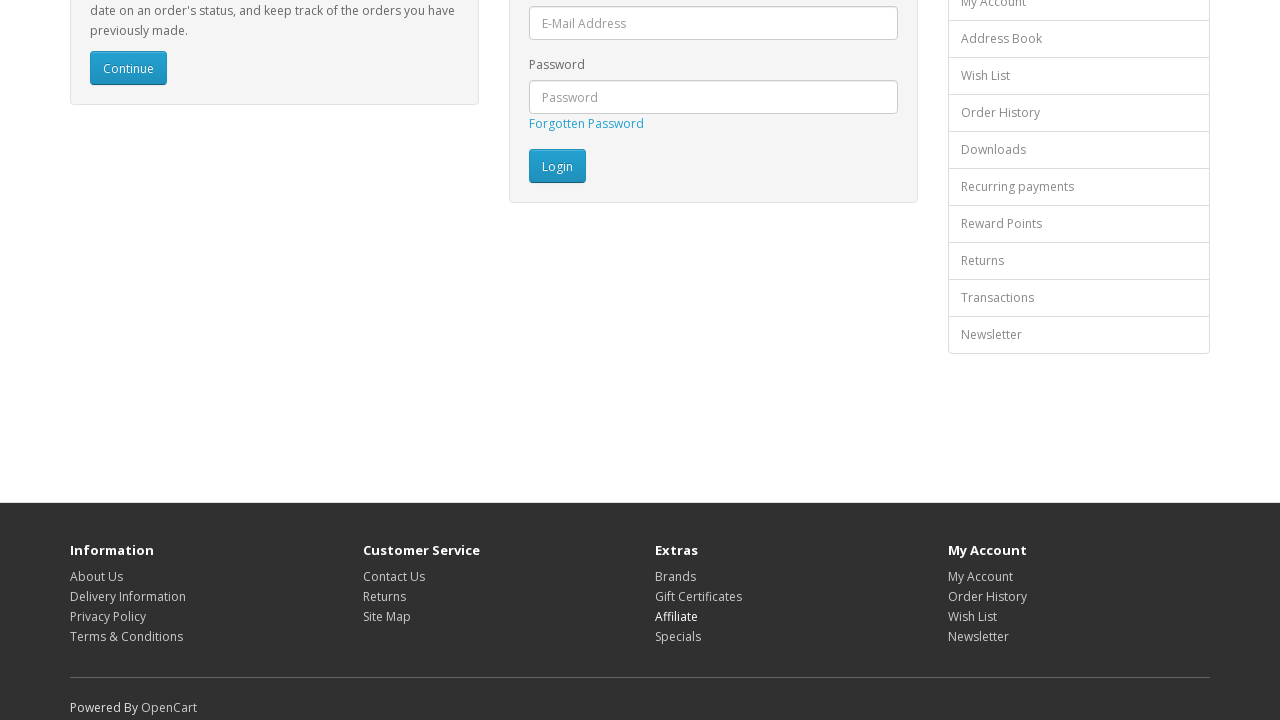

Re-fetched footer links before clicking link 11 of 16
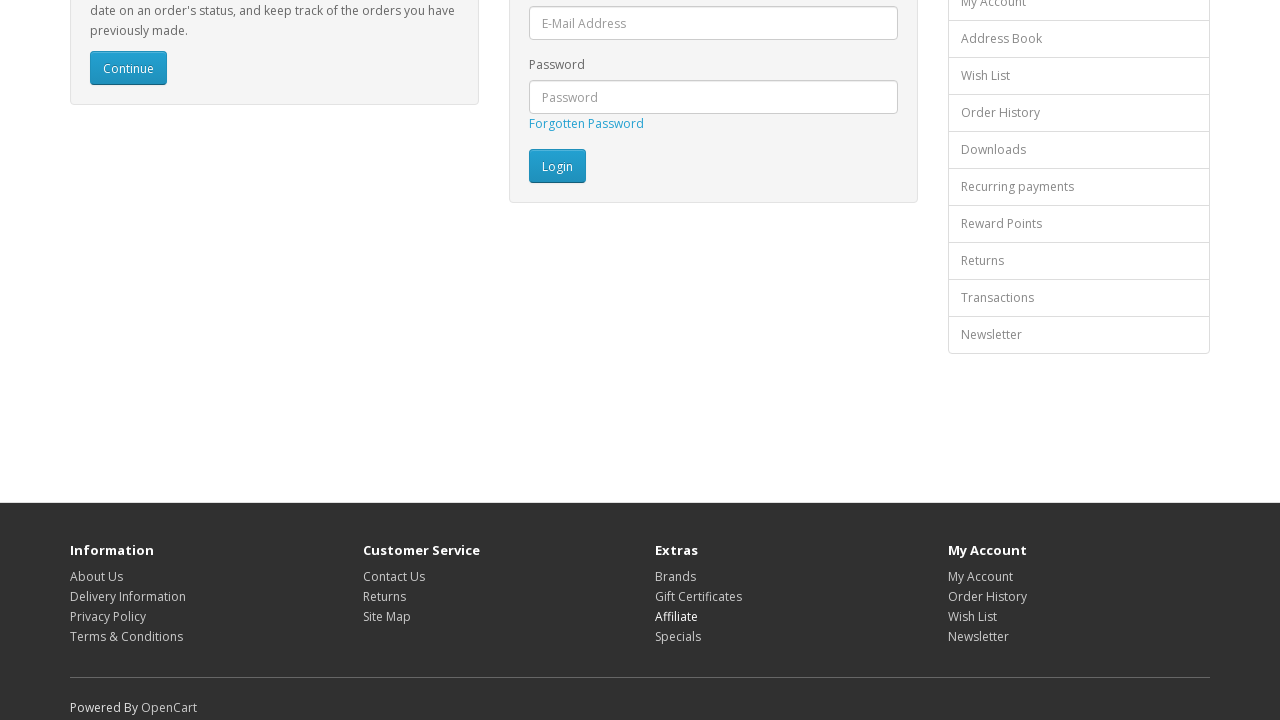

Clicked footer link 11 of 16 at (678, 636) on footer a >> nth=10
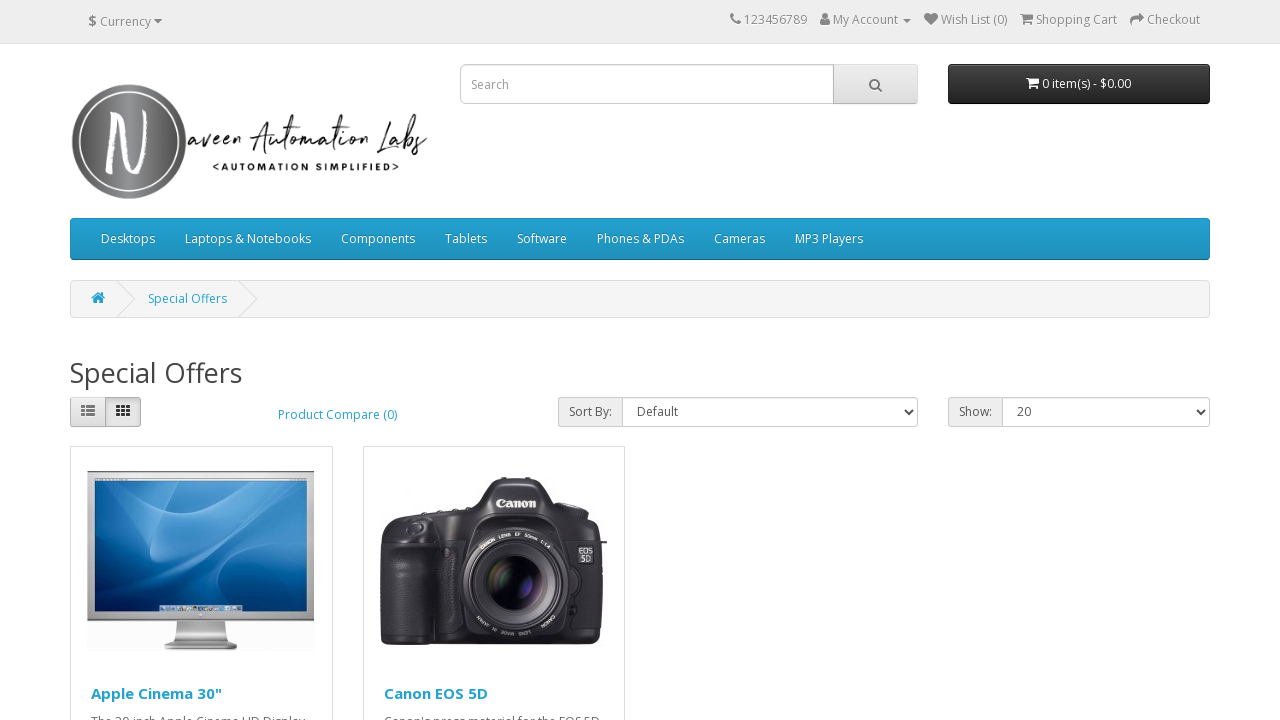

Navigated back from footer link 11
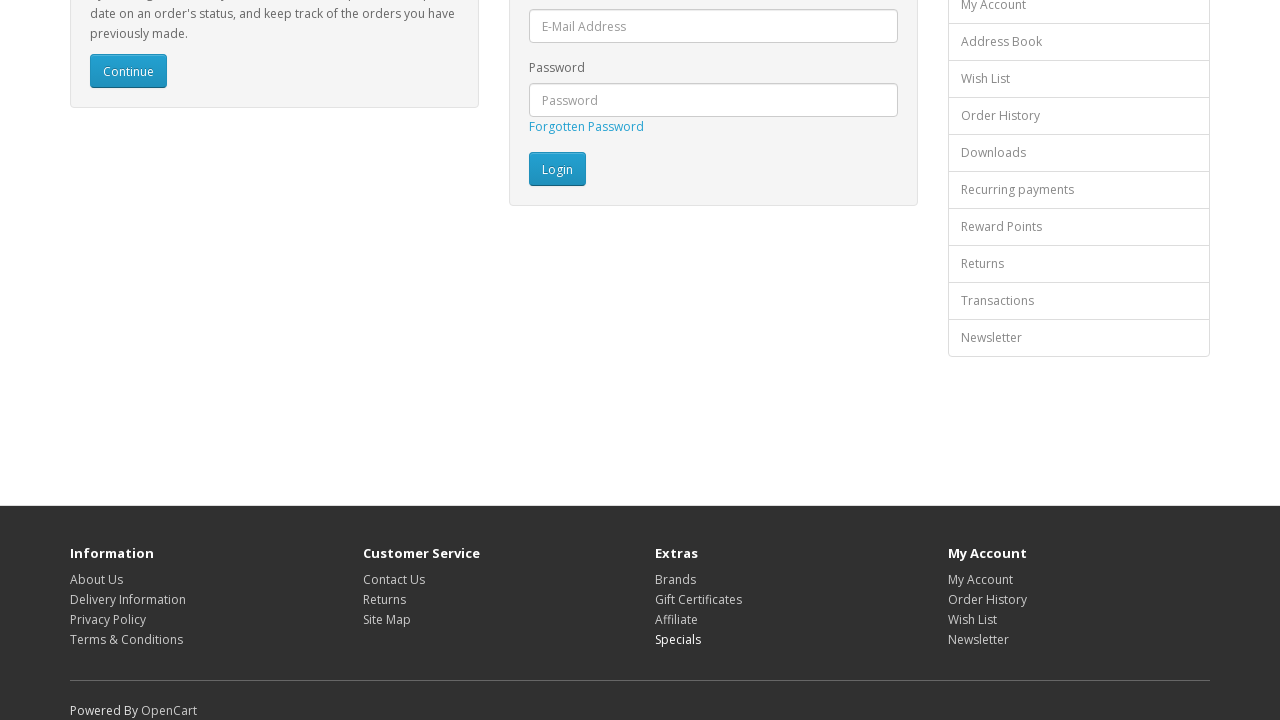

Waited for page to load after navigating back from link 11
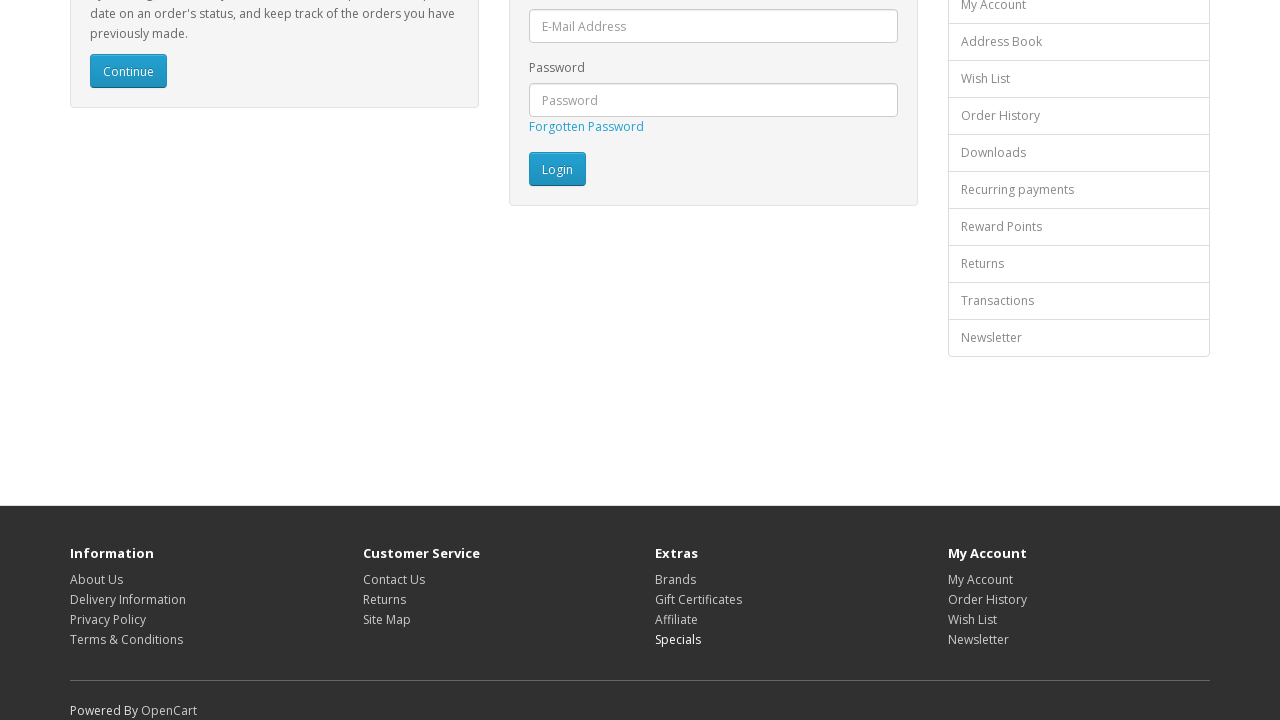

Re-fetched footer links before clicking link 12 of 16
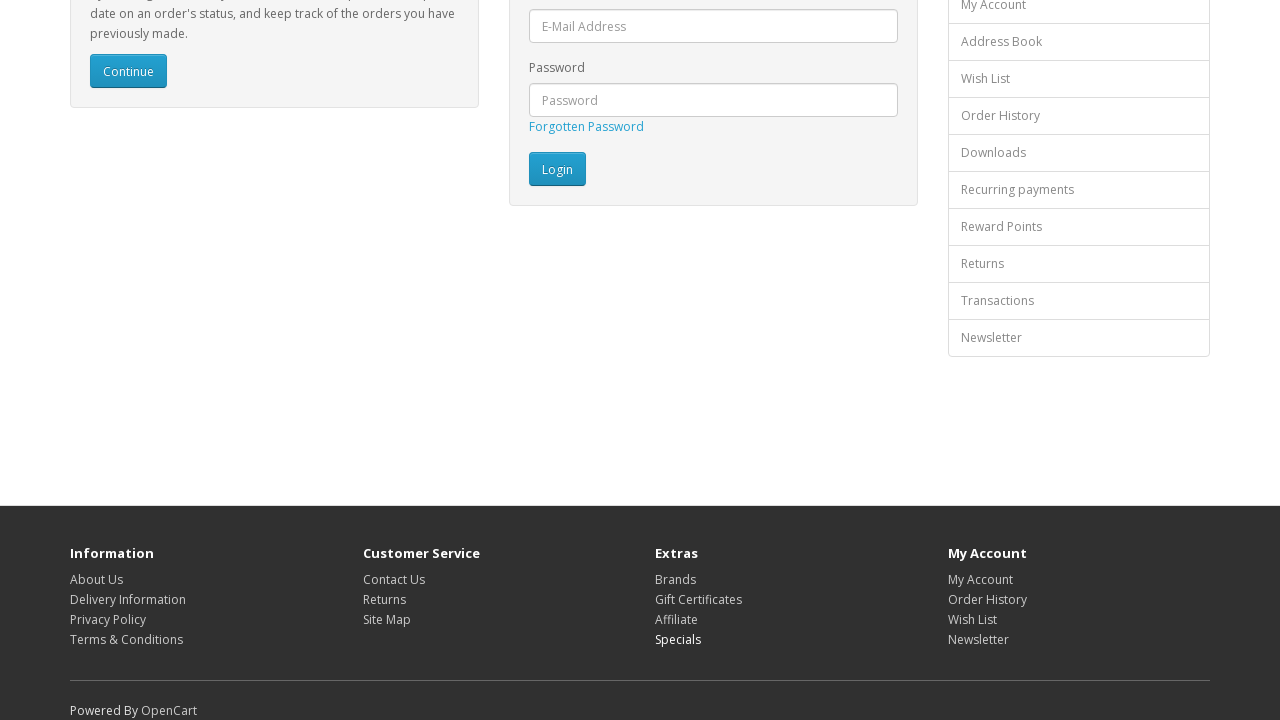

Clicked footer link 12 of 16 at (980, 579) on footer a >> nth=11
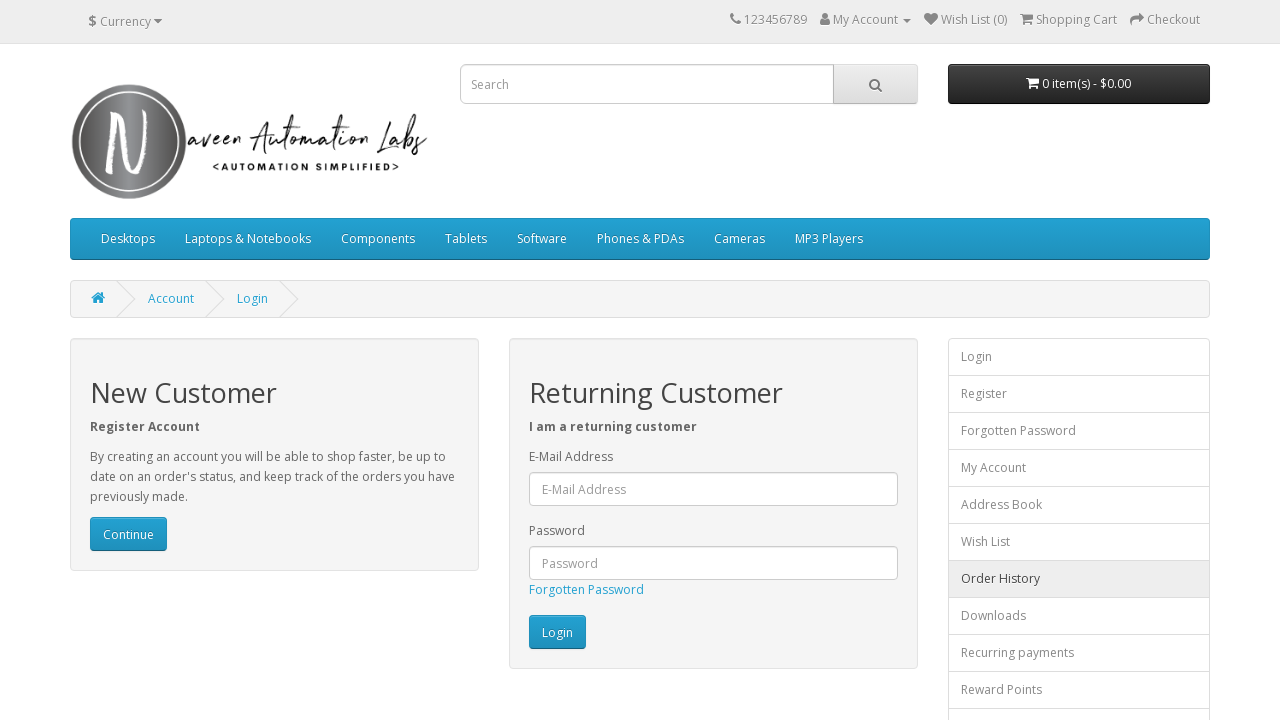

Navigated back from footer link 12
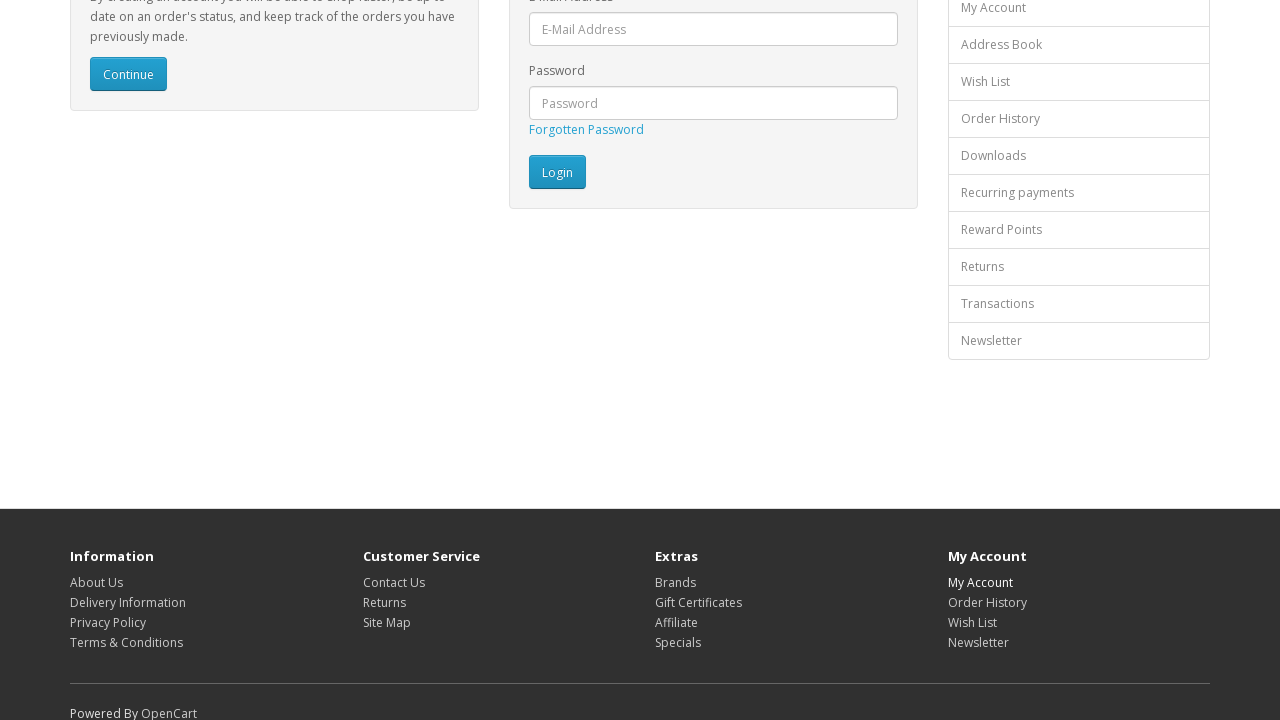

Waited for page to load after navigating back from link 12
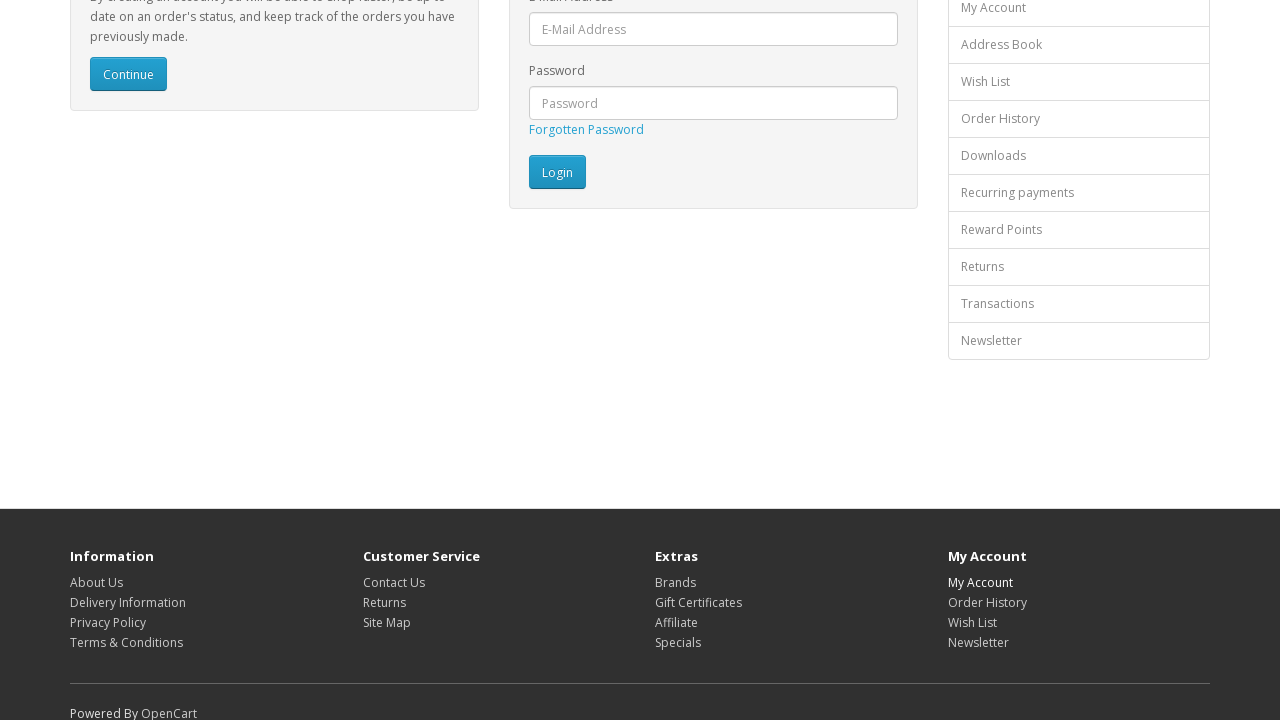

Re-fetched footer links before clicking link 13 of 16
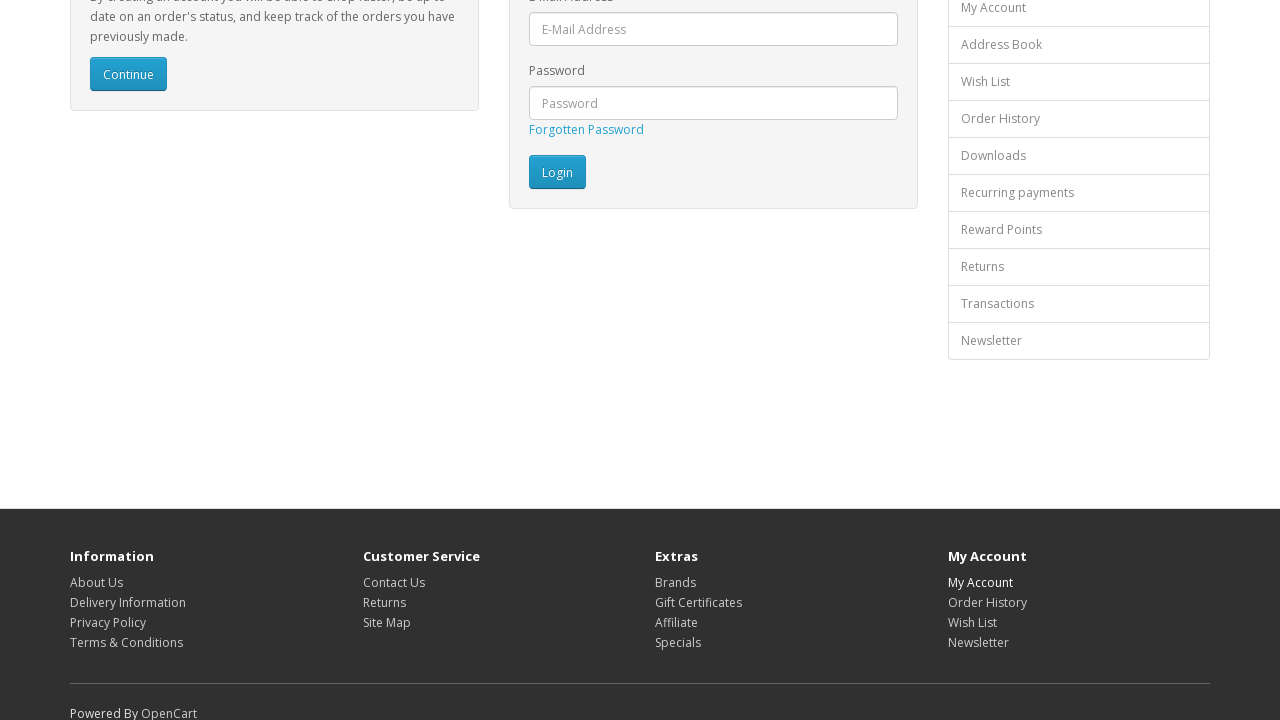

Clicked footer link 13 of 16 at (987, 602) on footer a >> nth=12
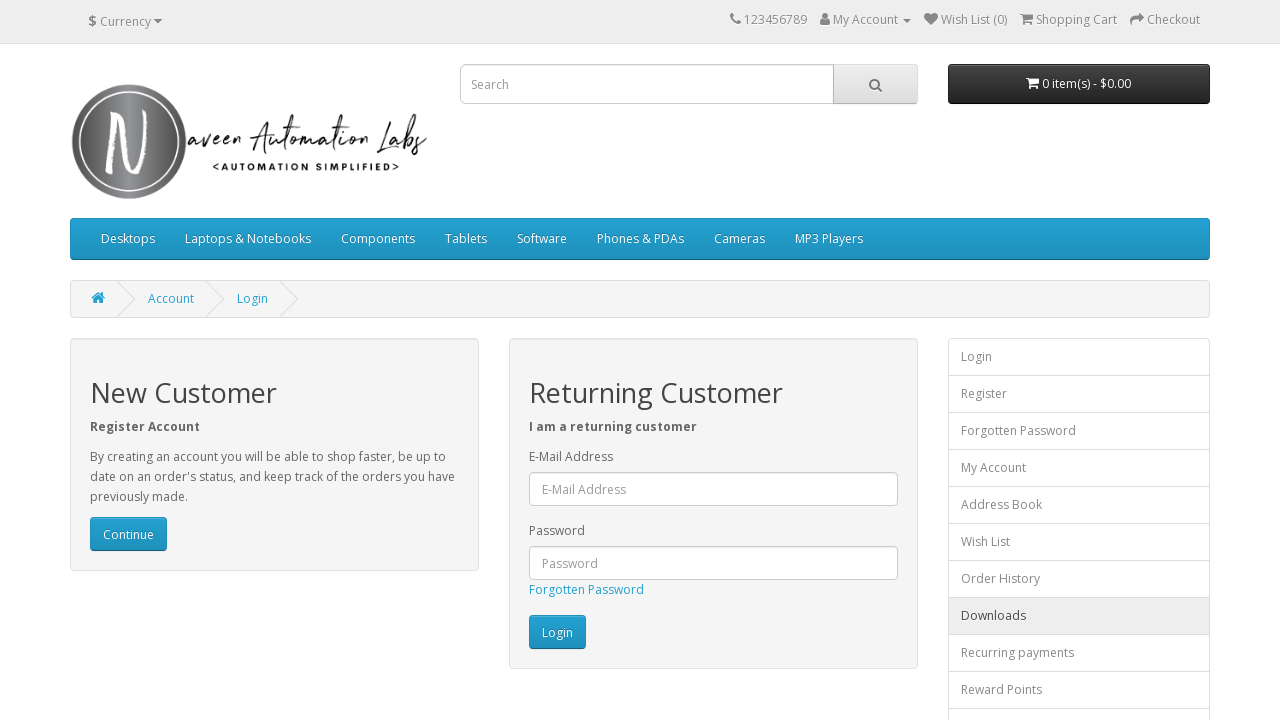

Navigated back from footer link 13
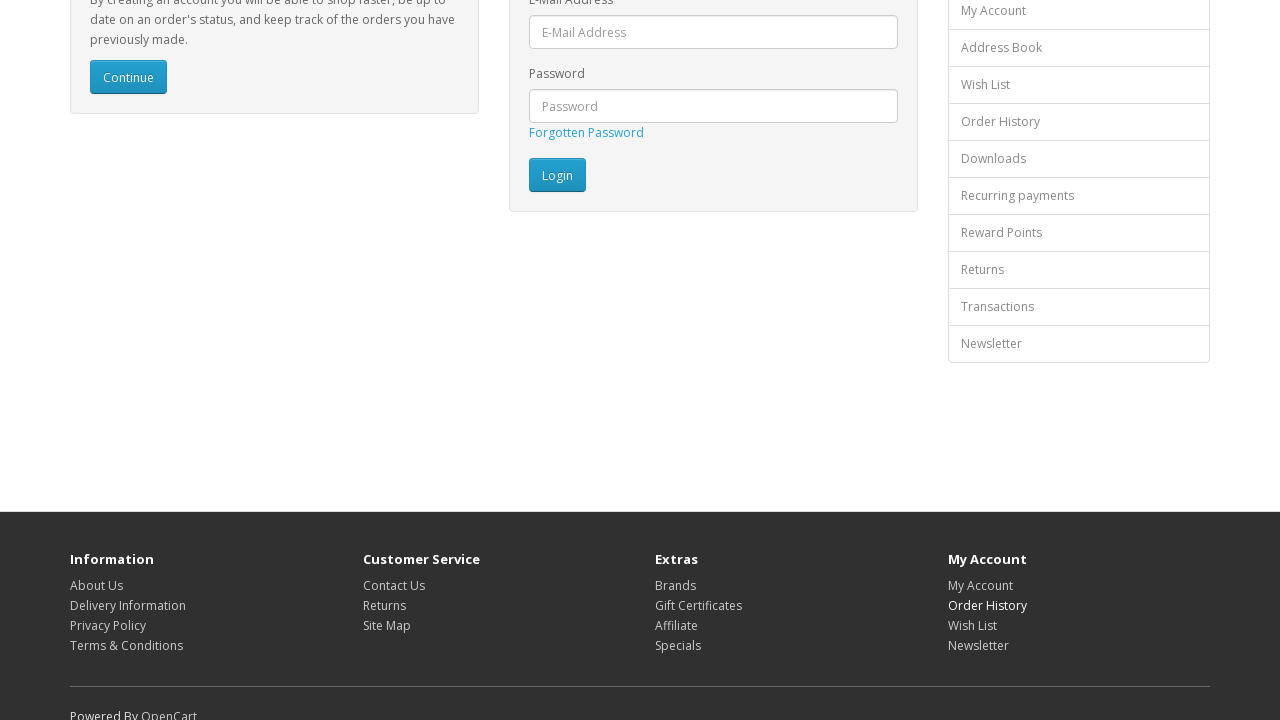

Waited for page to load after navigating back from link 13
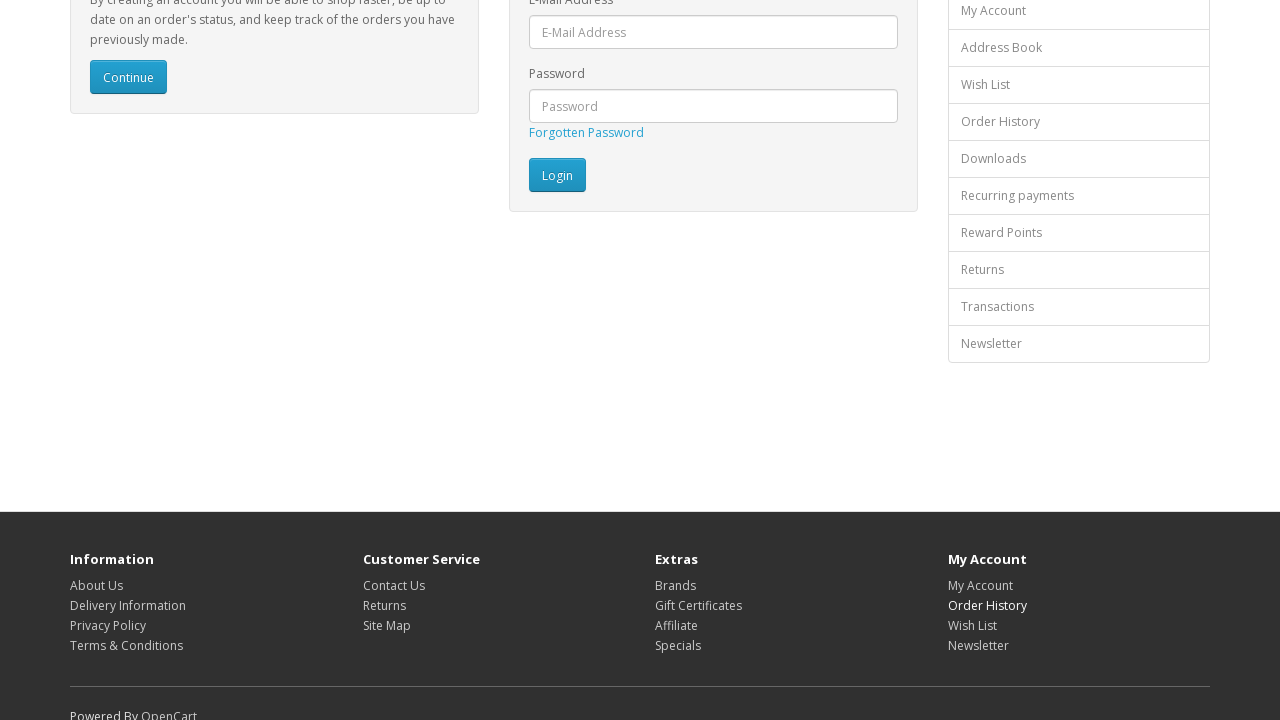

Re-fetched footer links before clicking link 14 of 16
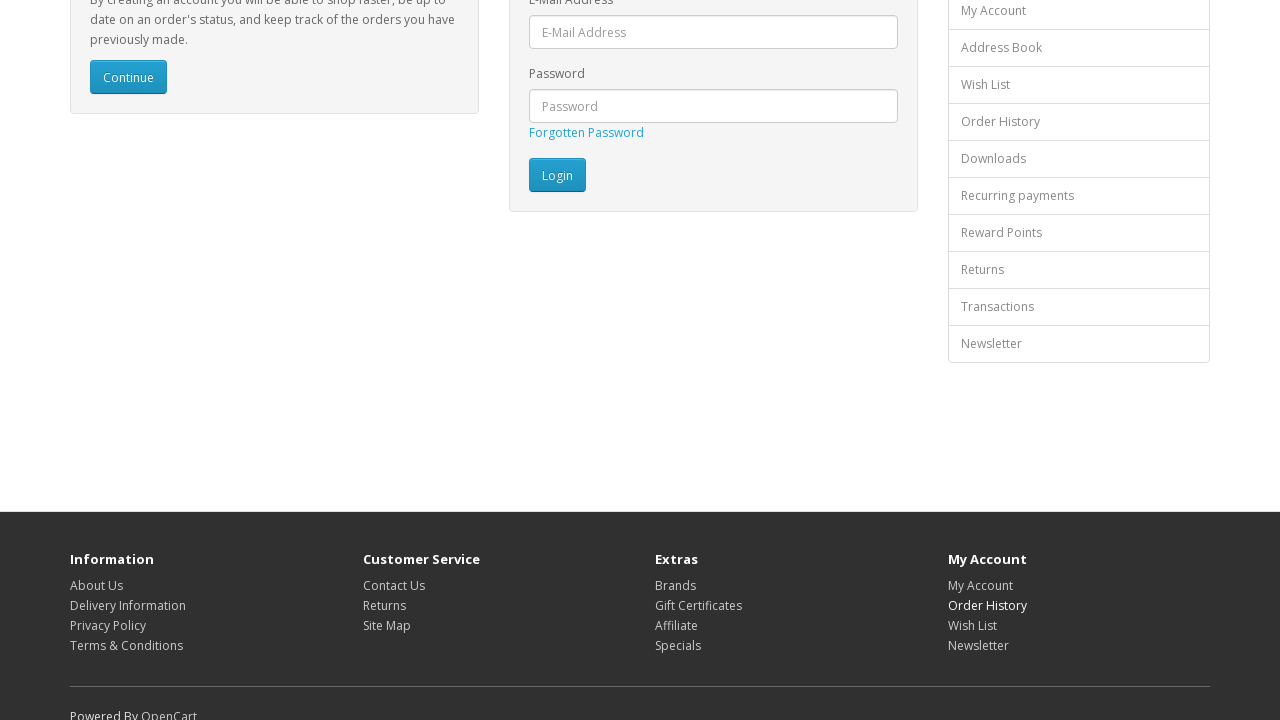

Clicked footer link 14 of 16 at (972, 625) on footer a >> nth=13
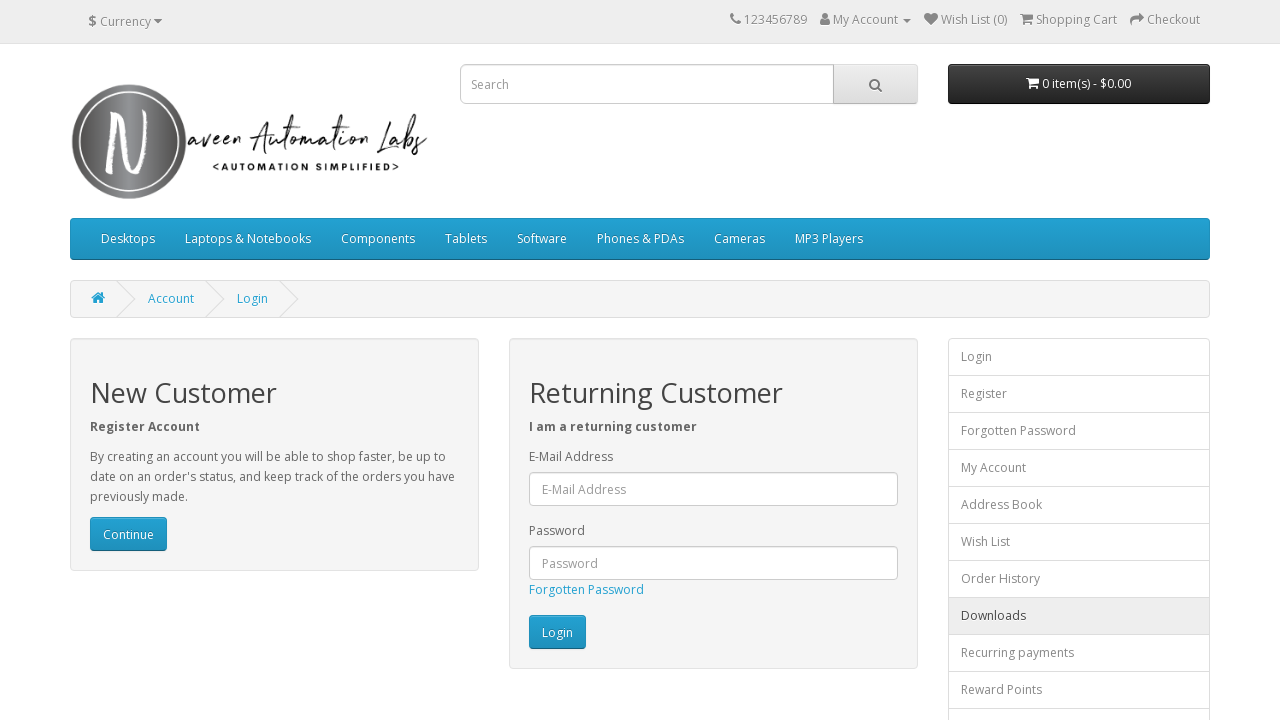

Navigated back from footer link 14
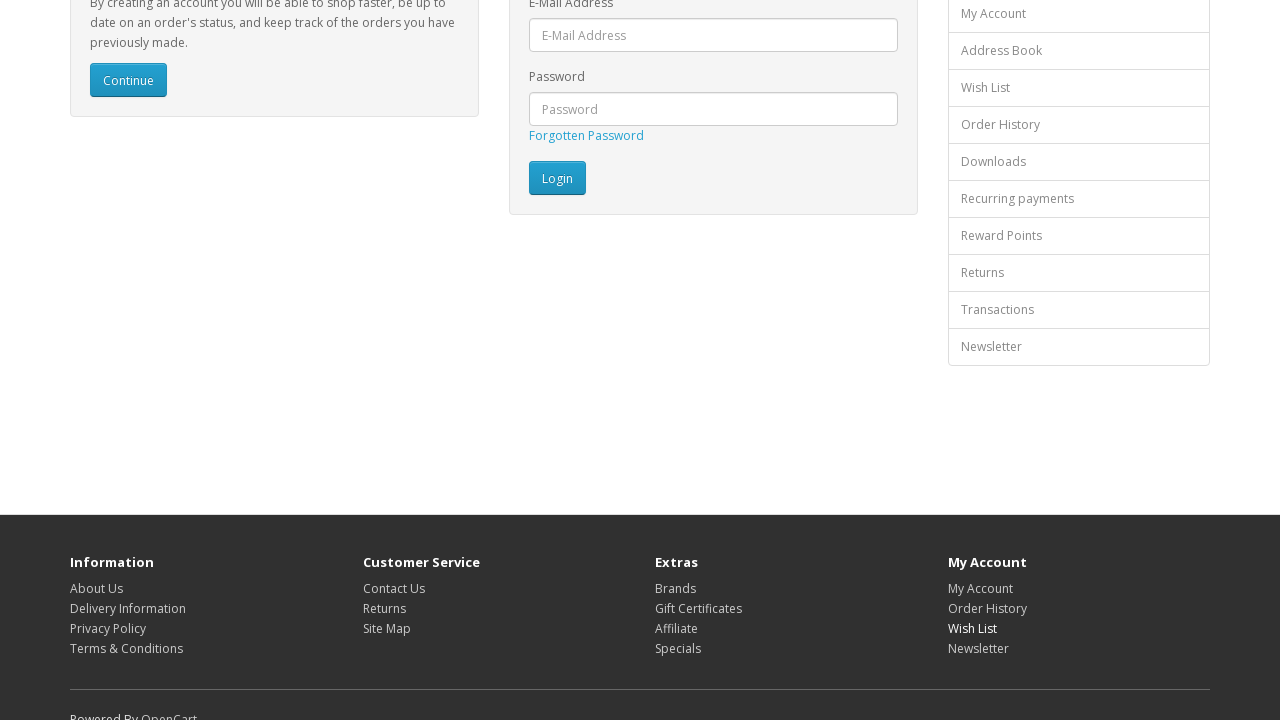

Waited for page to load after navigating back from link 14
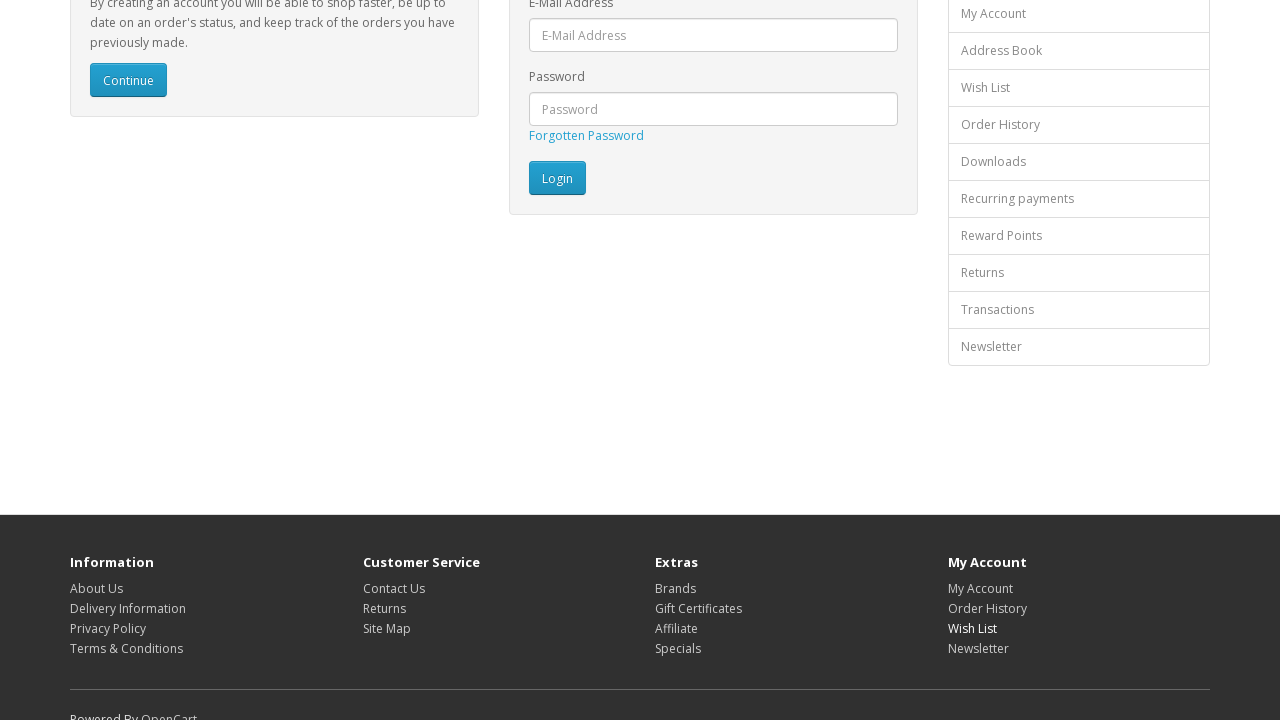

Re-fetched footer links before clicking link 15 of 16
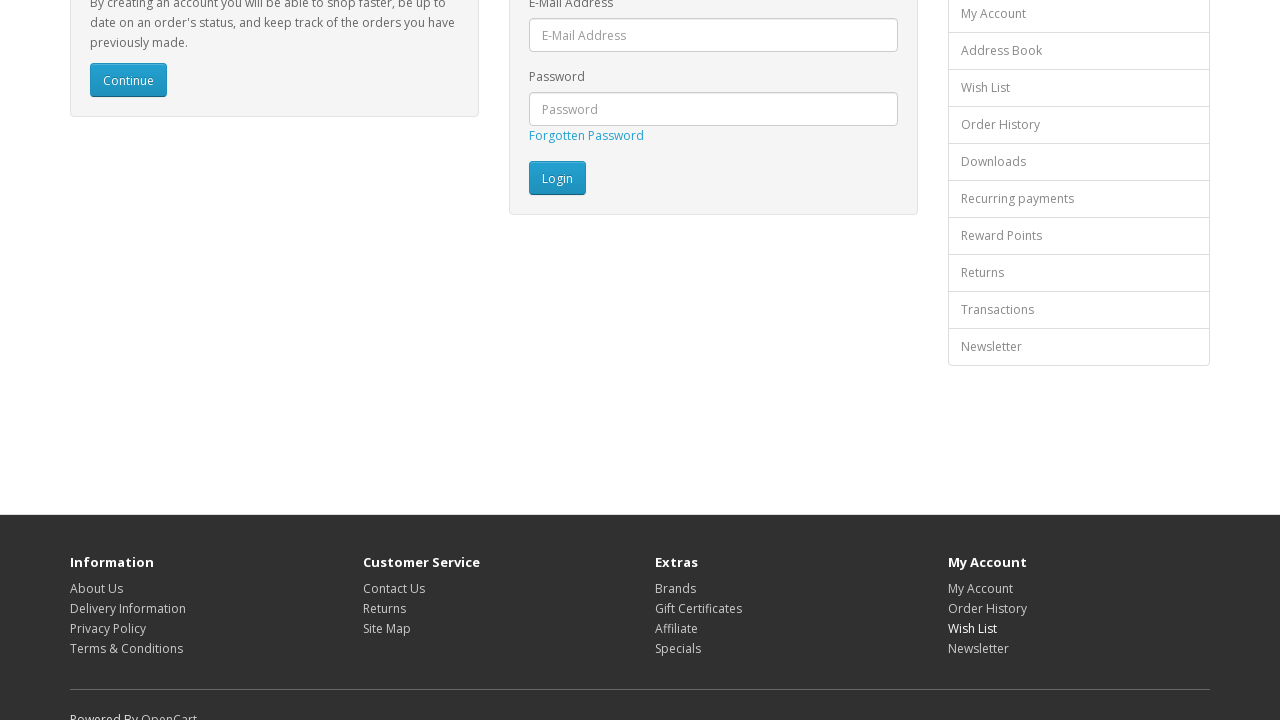

Clicked footer link 15 of 16 at (978, 648) on footer a >> nth=14
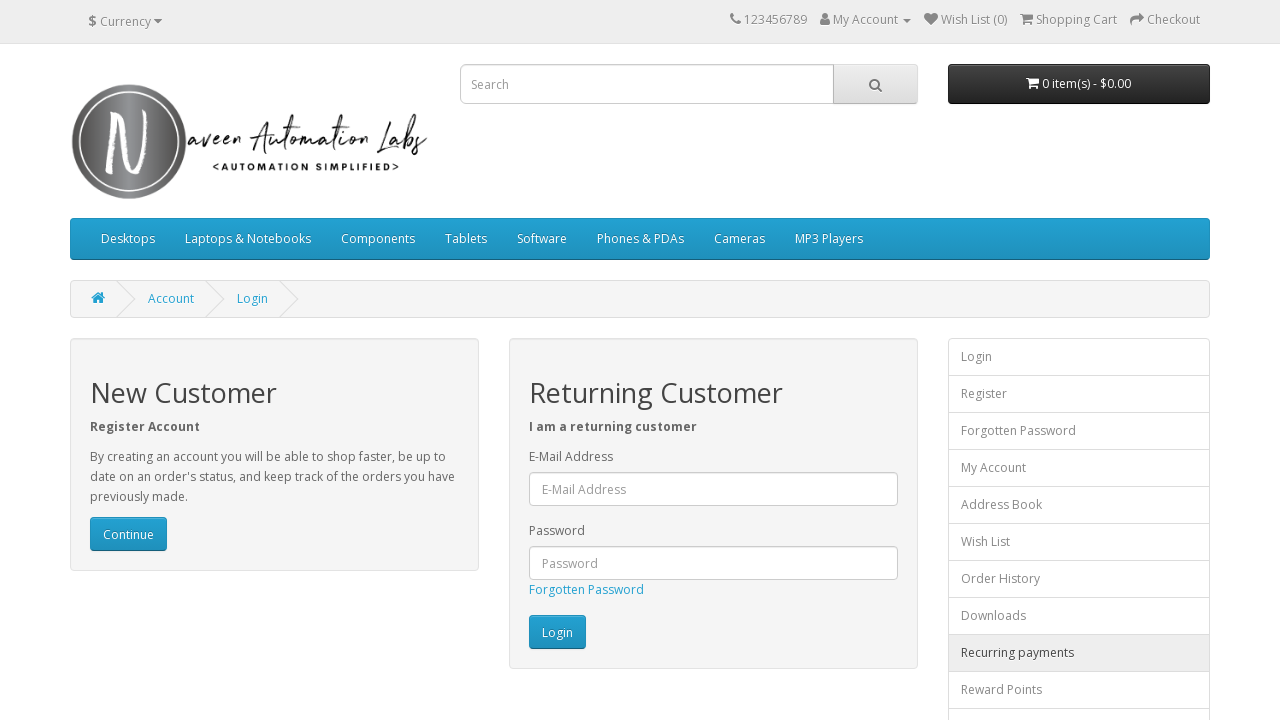

Navigated back from footer link 15
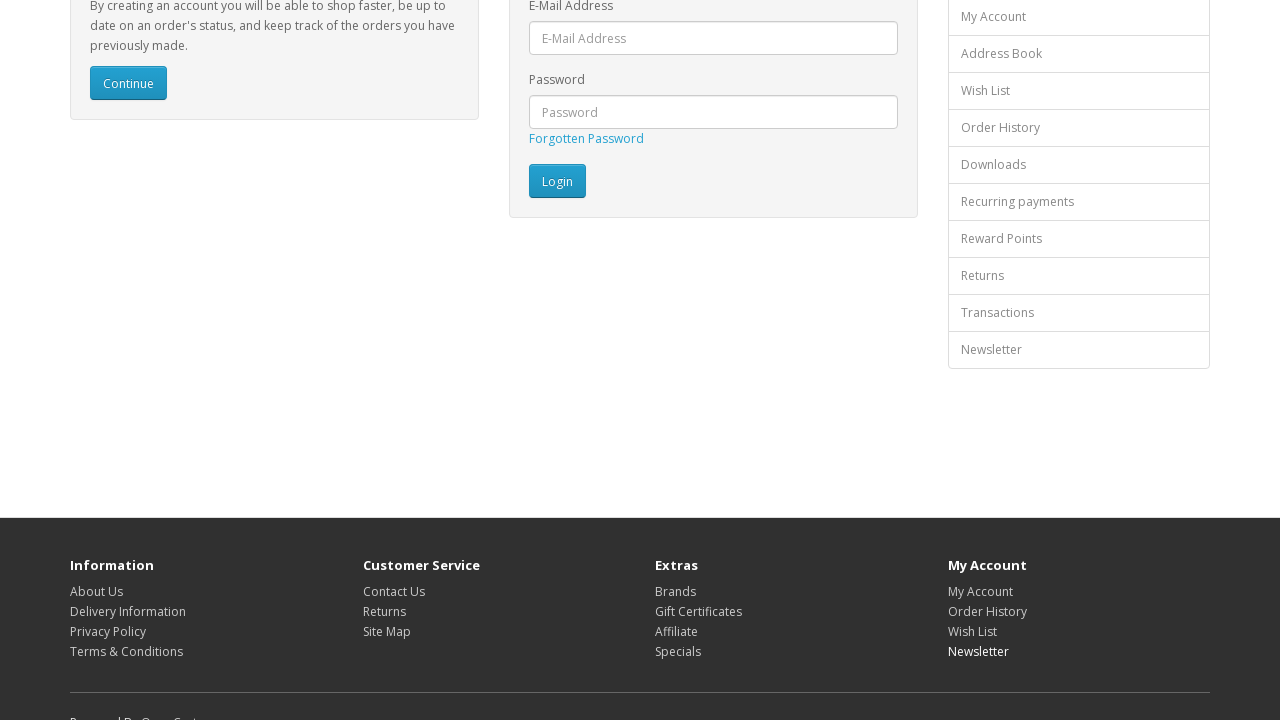

Waited for page to load after navigating back from link 15
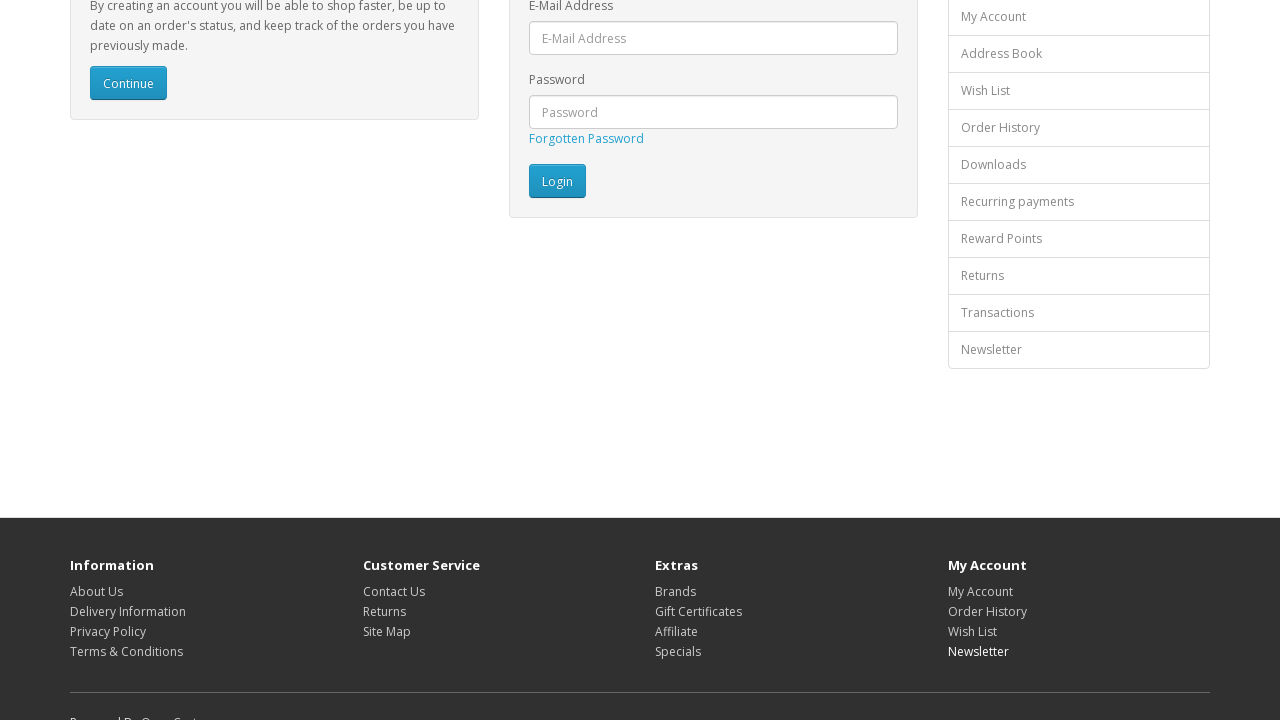

Re-fetched footer links before clicking link 16 of 16
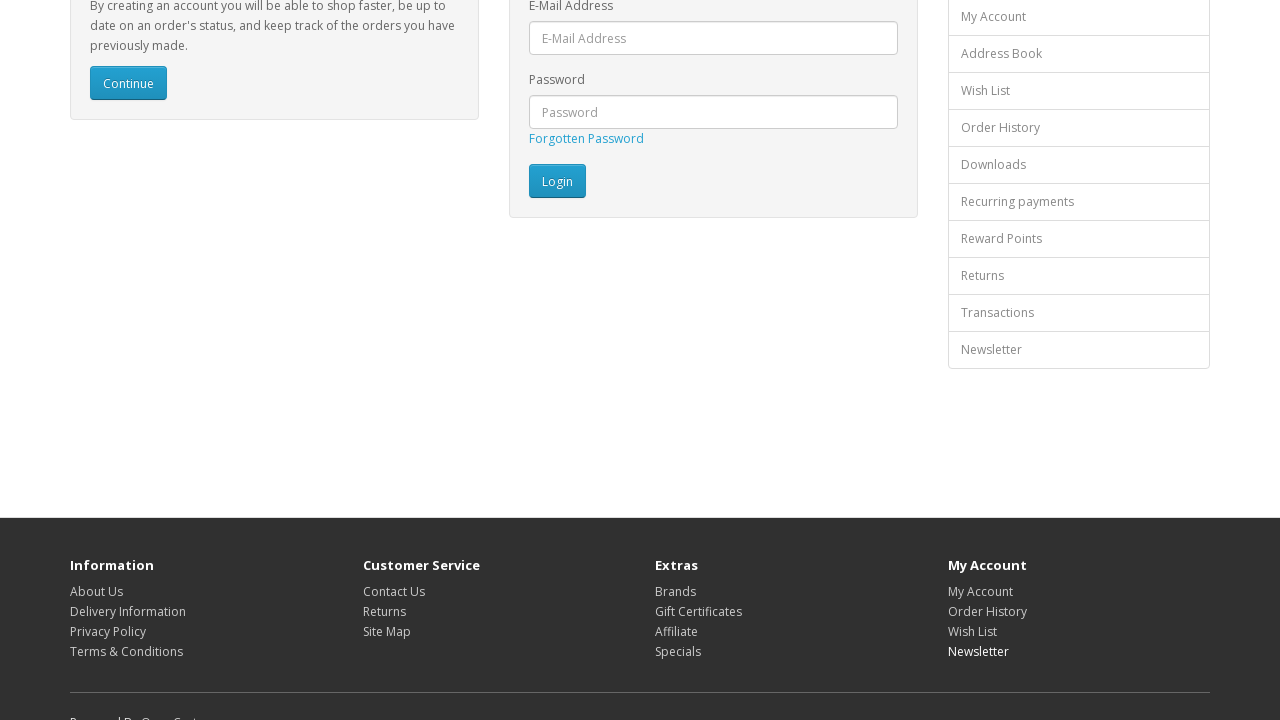

Clicked footer link 16 of 16 at (169, 712) on footer a >> nth=15
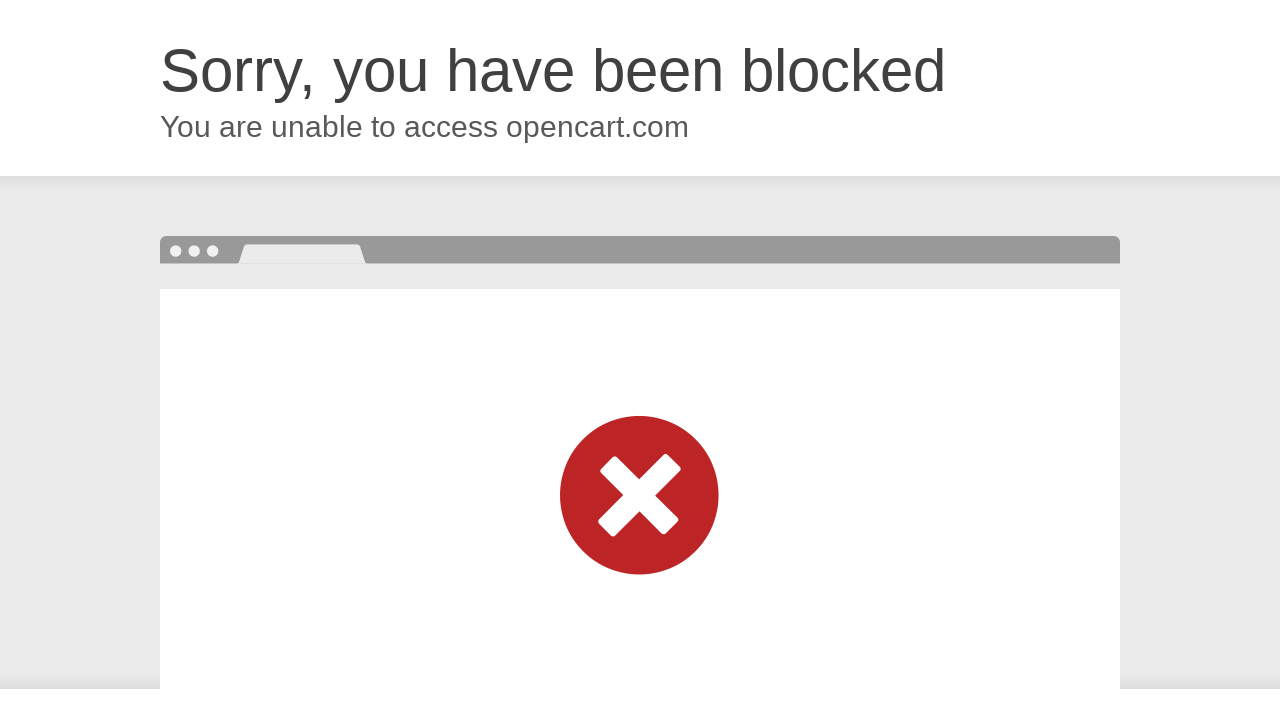

Navigated back from footer link 16
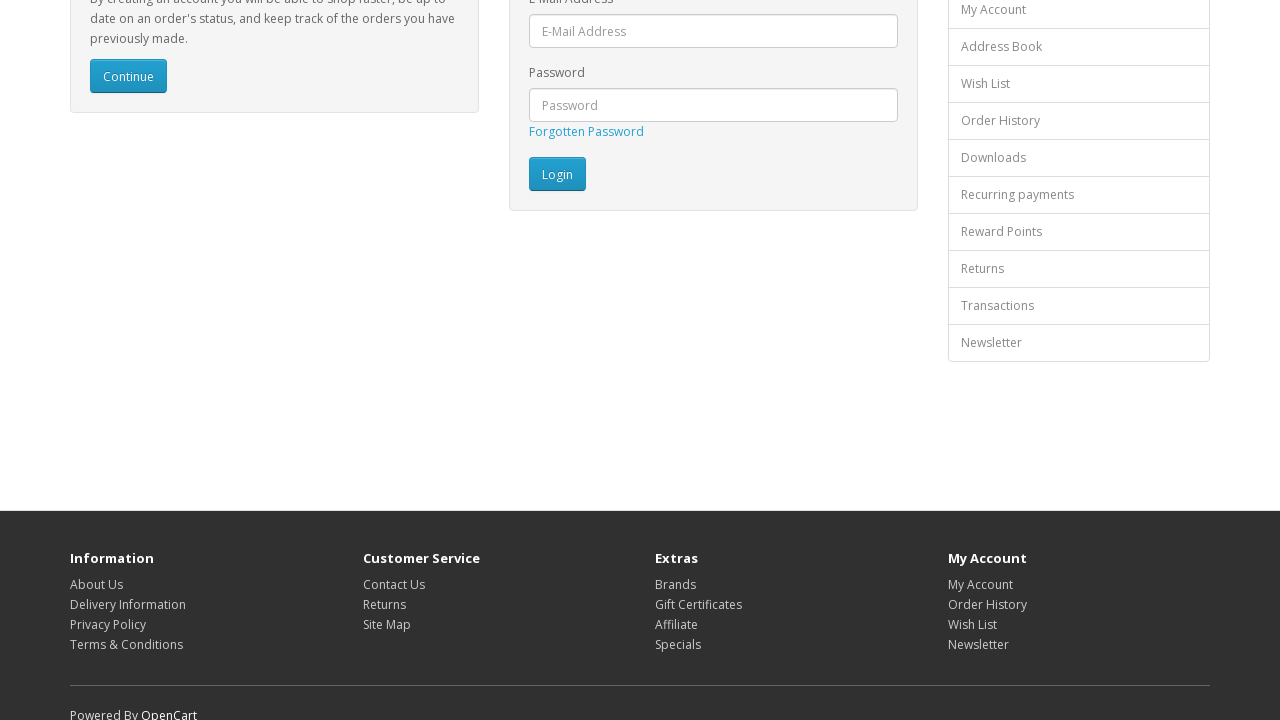

Waited for page to load after navigating back from link 16
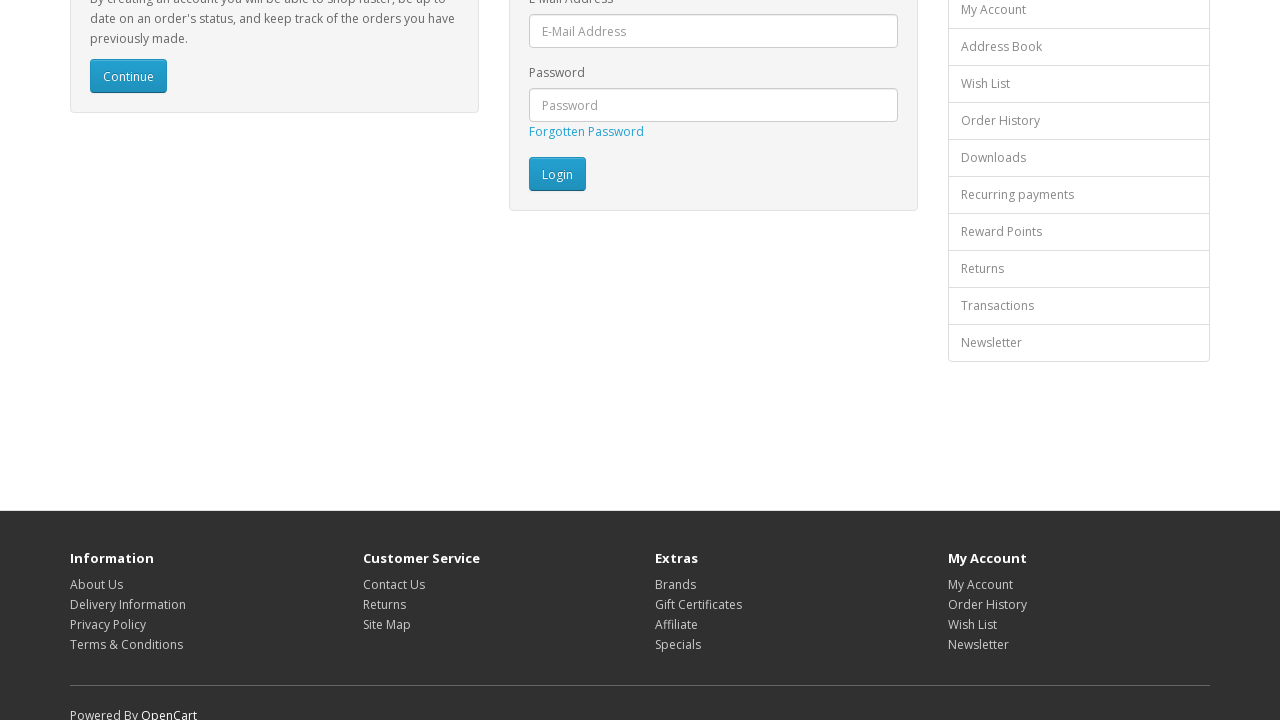

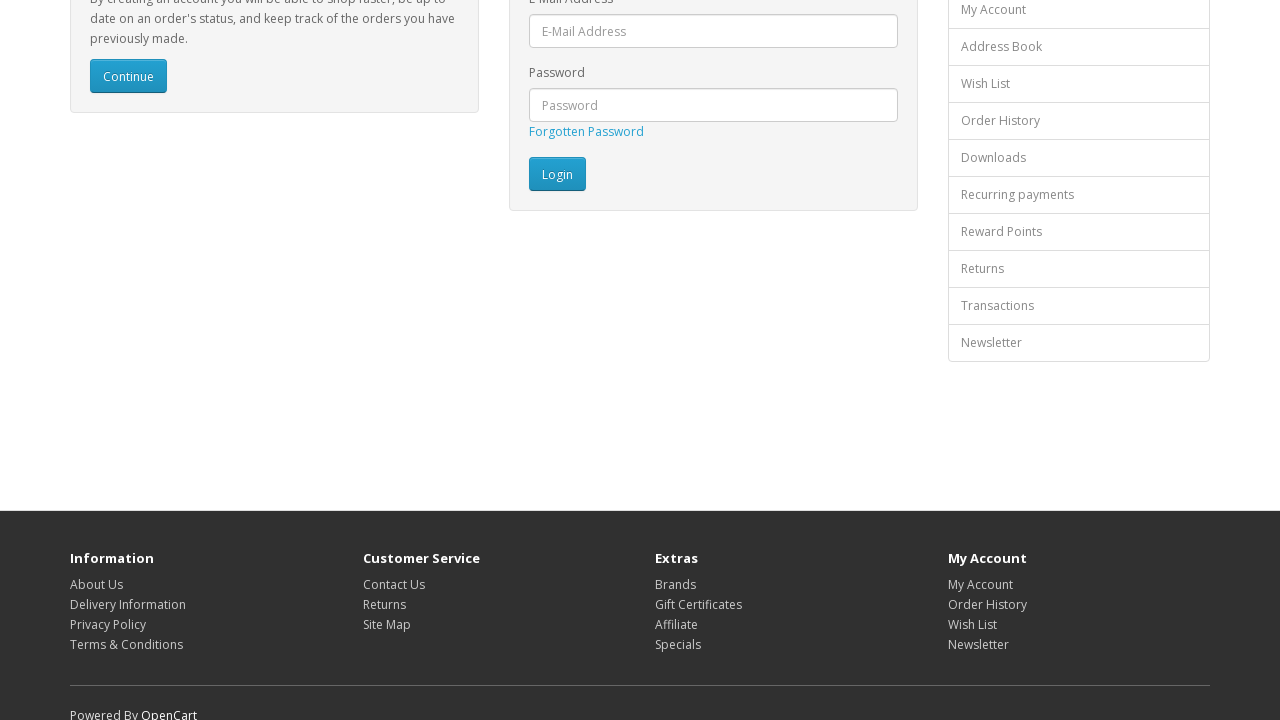